Tests various elements on a practice page including counting links, opening links in new tabs, scrolling to elements, working with tables, and validating calculated totals

Starting URL: https://qaclickacademy.com/practice.php

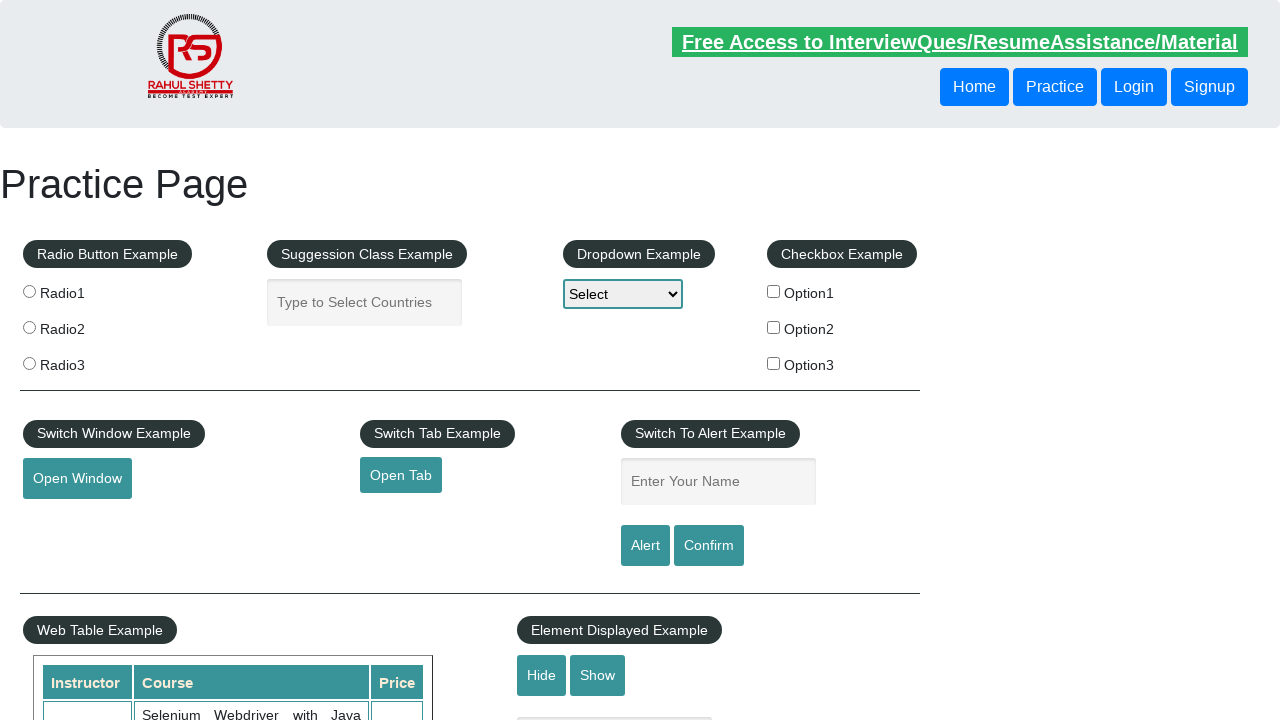

Counted total links on the page
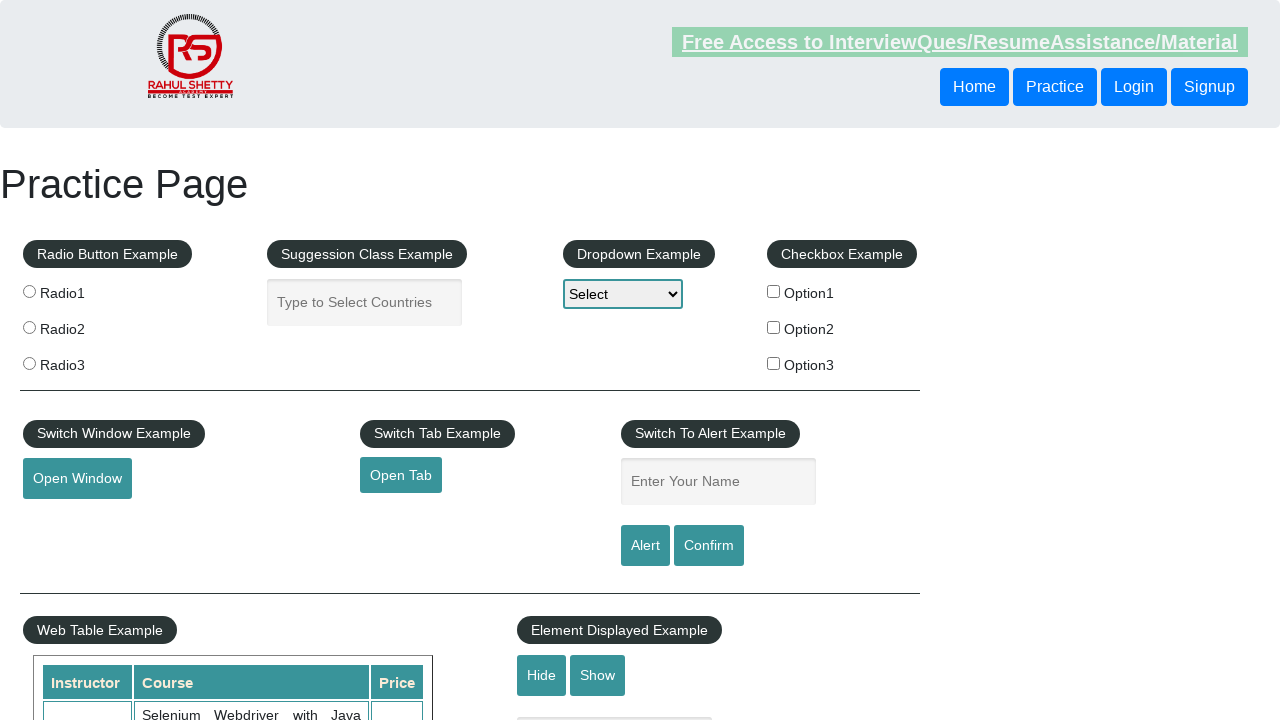

Located footer element
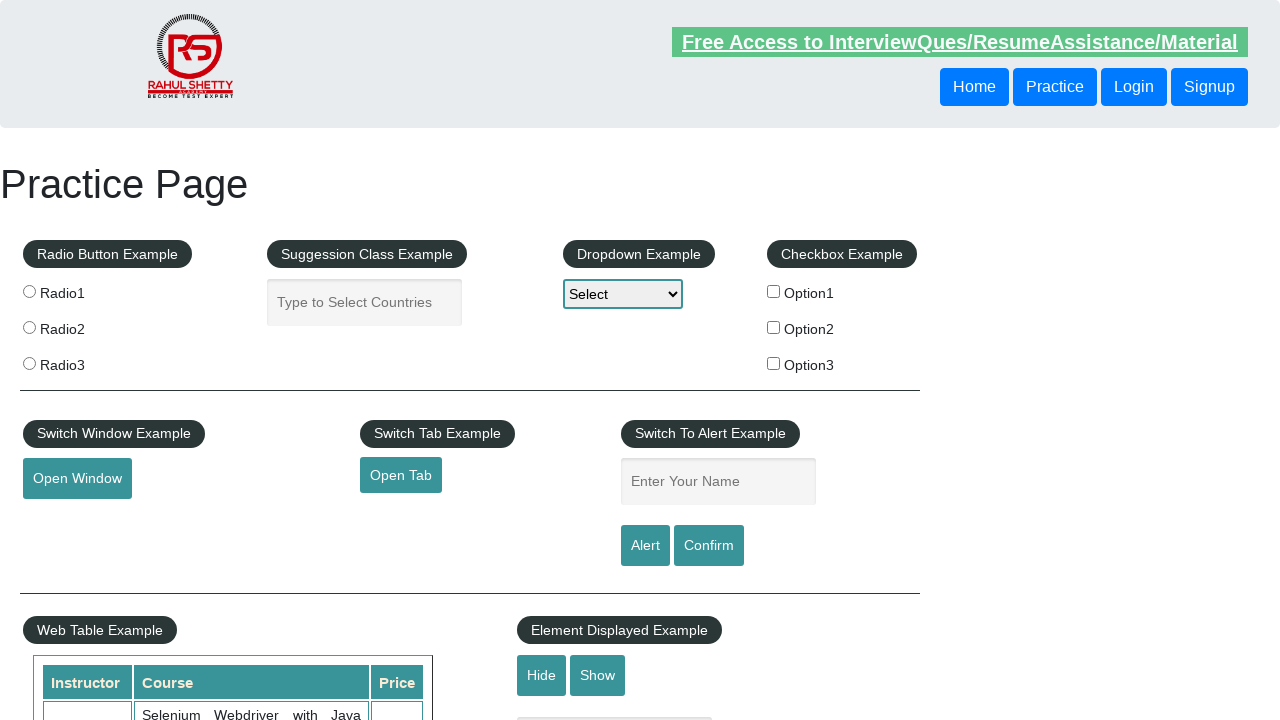

Counted links in footer
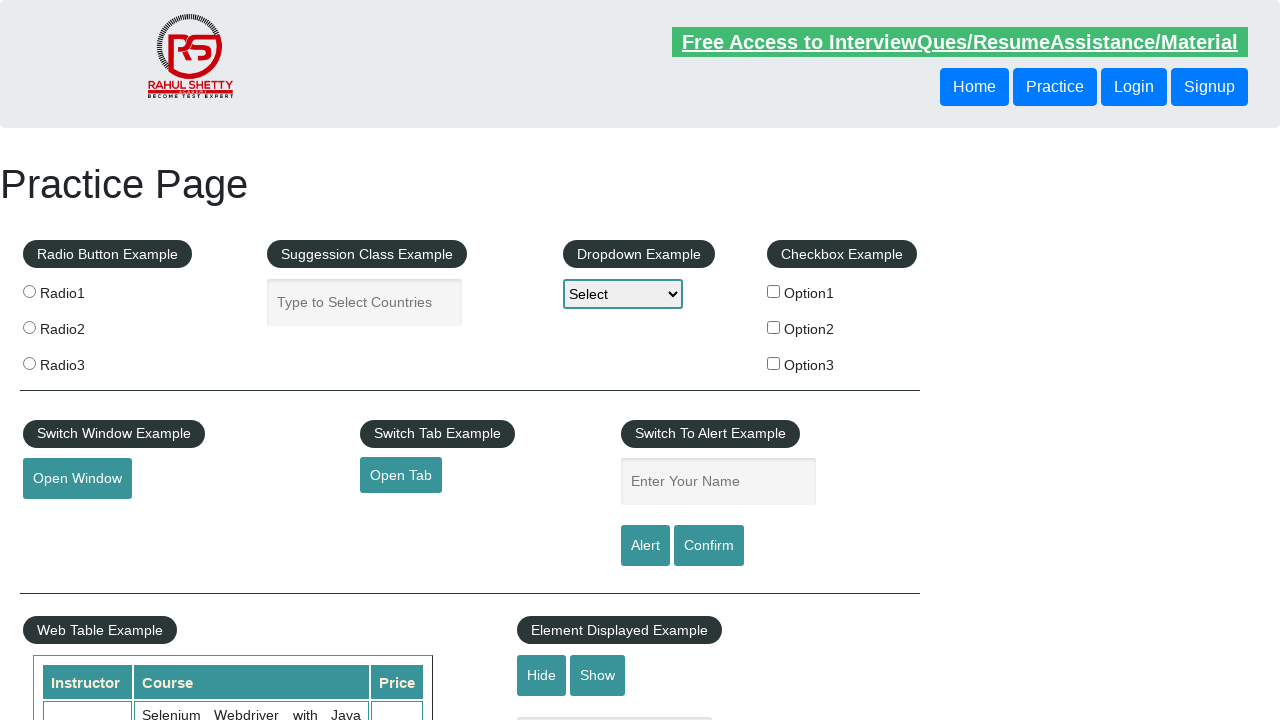

Located first column of footer
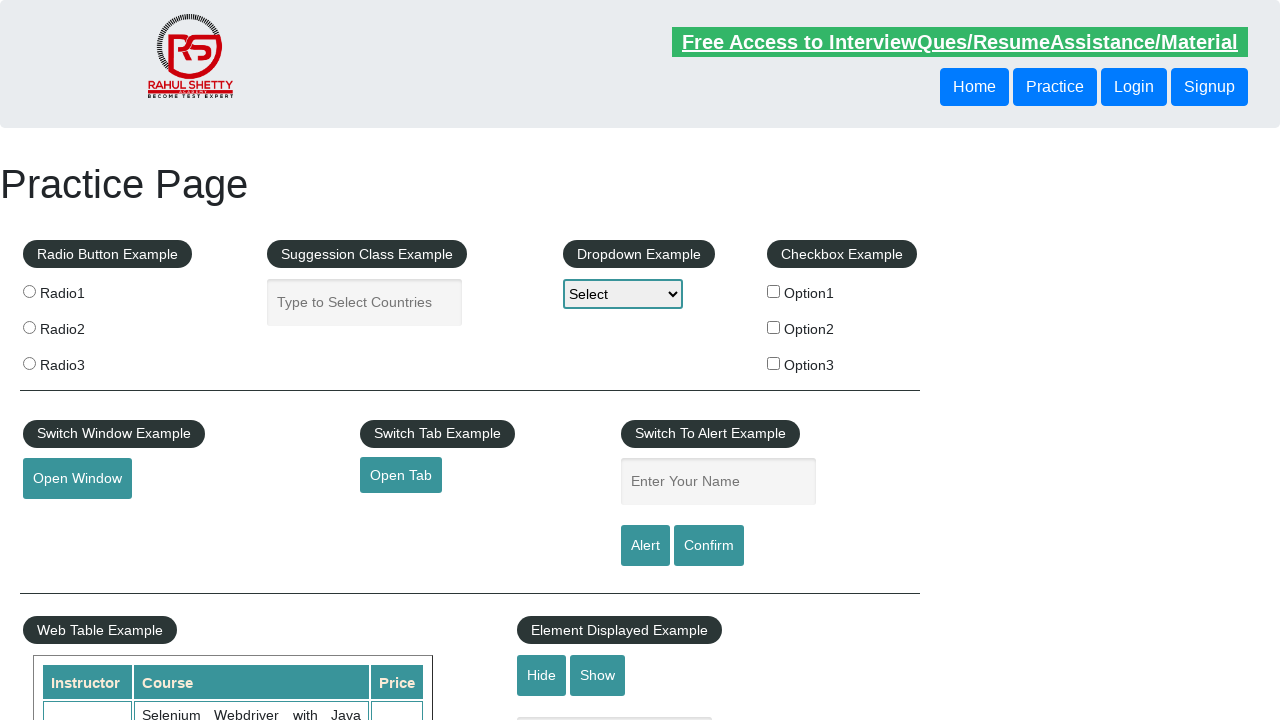

Counted links in first footer column
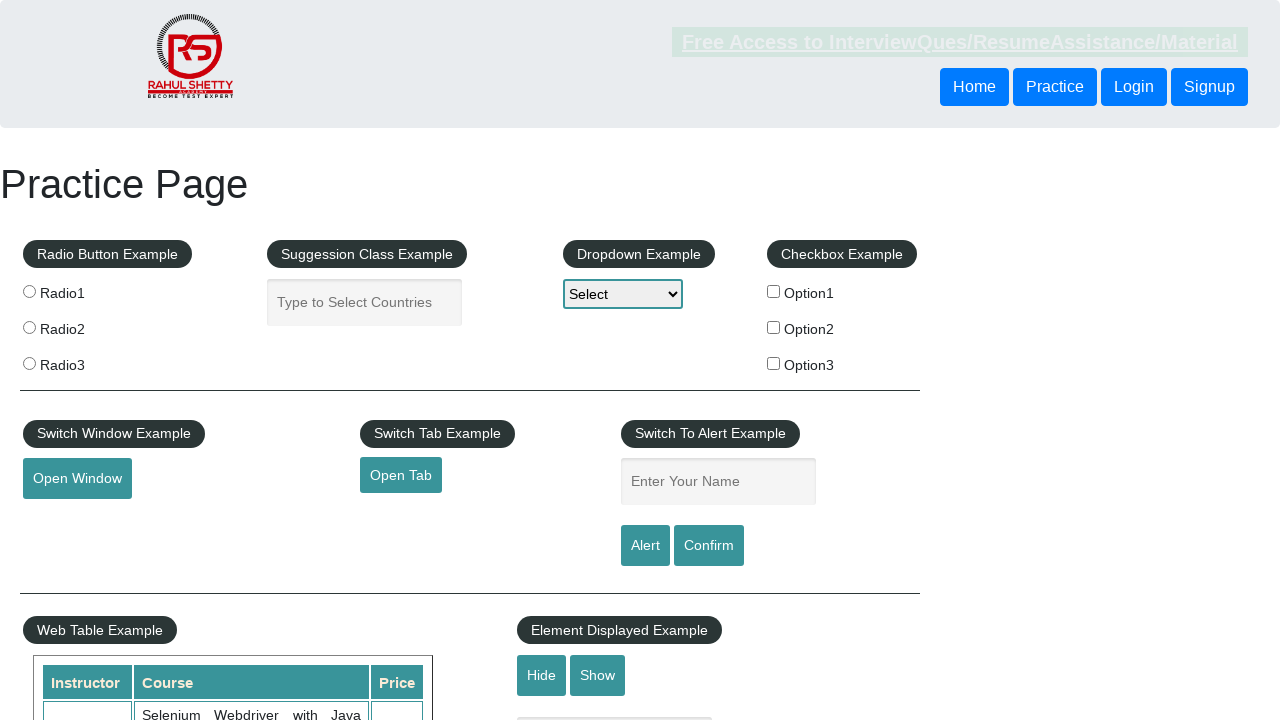

Opened link in new tab using Ctrl+Click at (157, 482) on #gf-BIG >> (//ul)[1] >> a >> nth=0
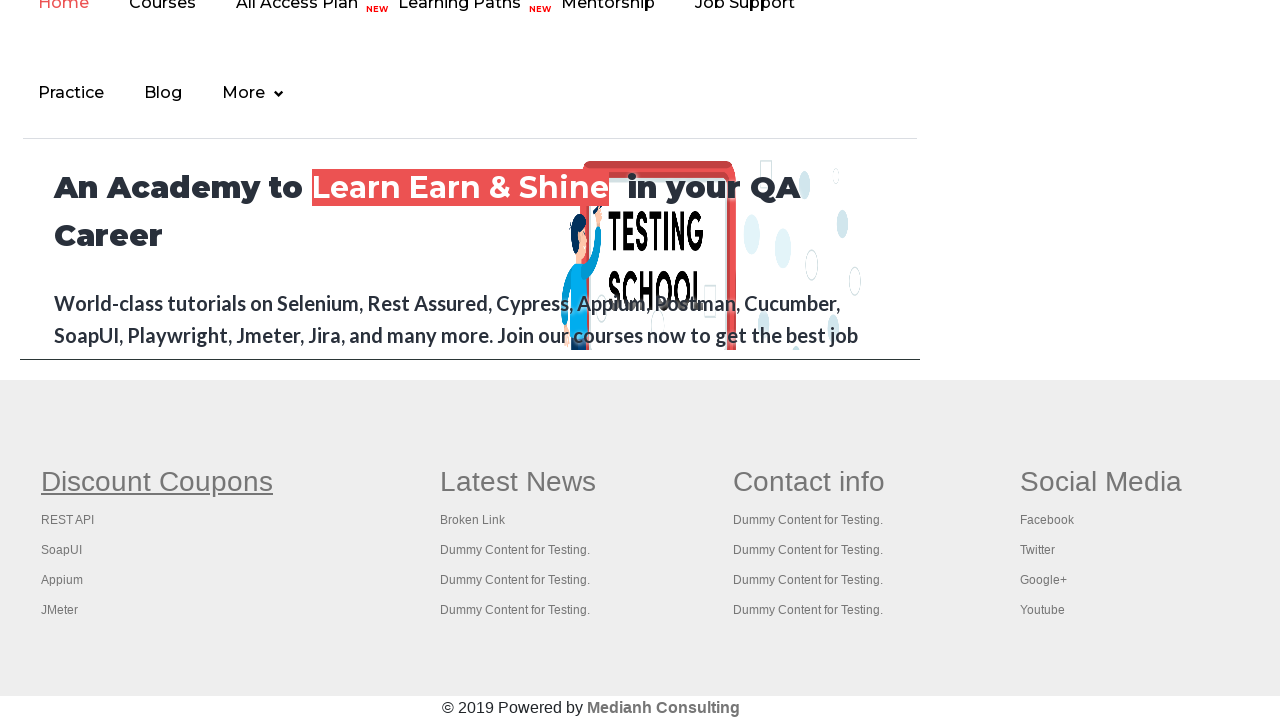

Opened link in new tab using Ctrl+Click at (68, 520) on #gf-BIG >> (//ul)[1] >> a >> nth=1
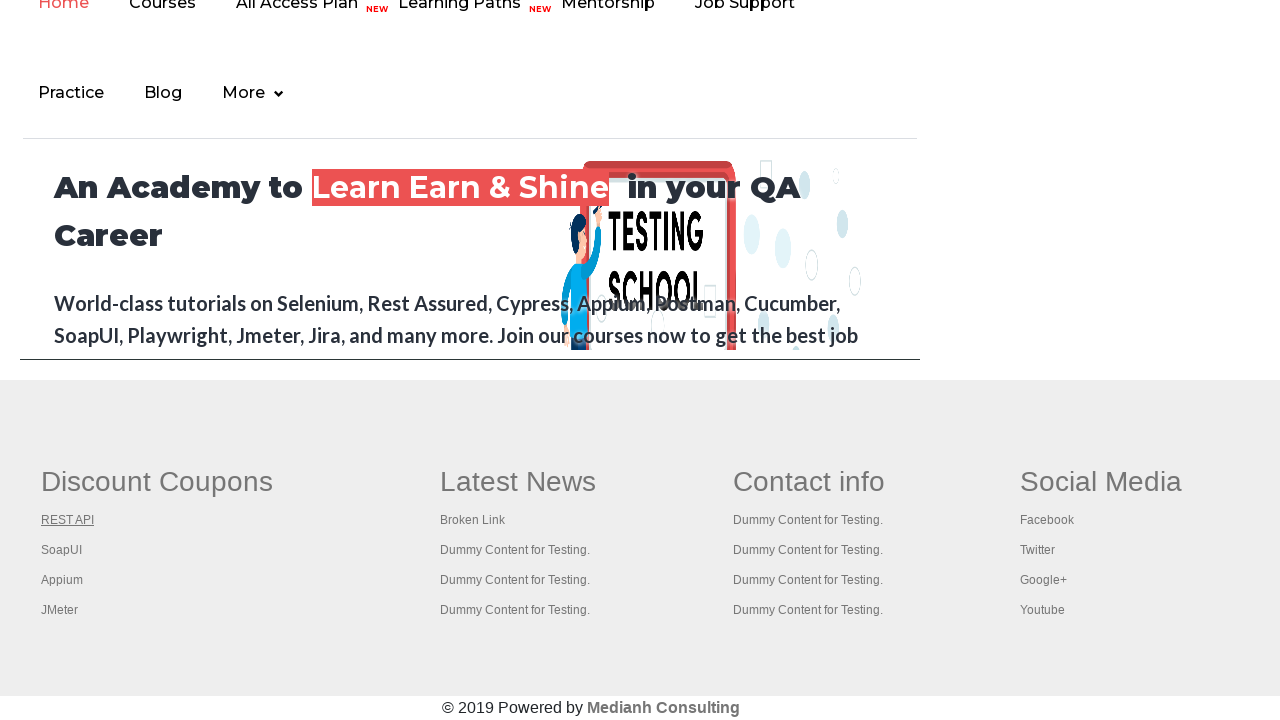

Opened link in new tab using Ctrl+Click at (62, 550) on #gf-BIG >> (//ul)[1] >> a >> nth=2
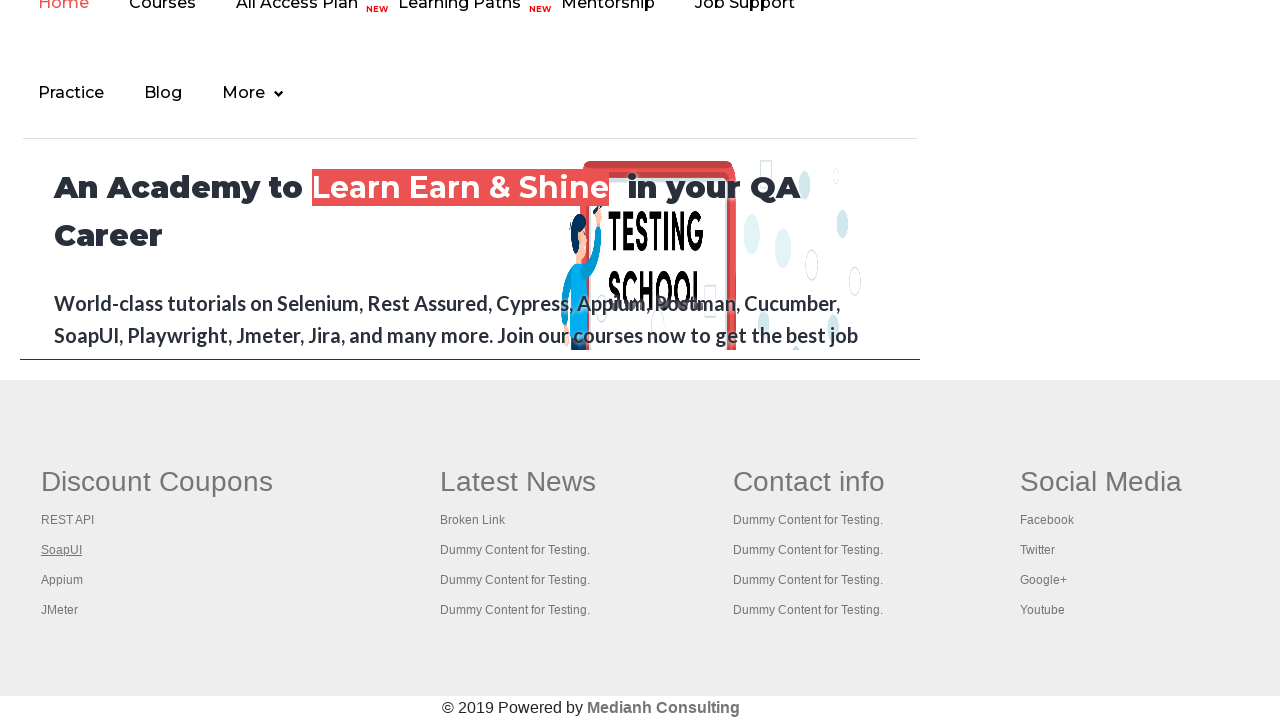

Opened link in new tab using Ctrl+Click at (62, 580) on #gf-BIG >> (//ul)[1] >> a >> nth=3
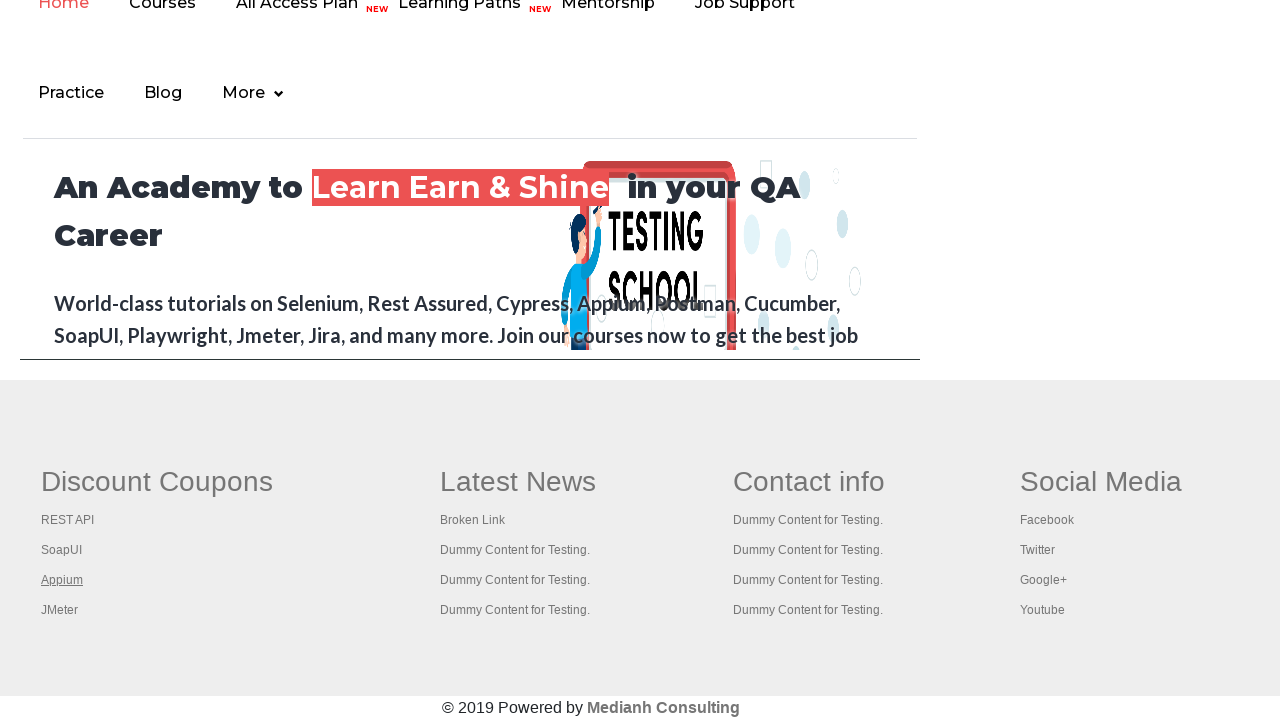

Opened link in new tab using Ctrl+Click at (60, 610) on #gf-BIG >> (//ul)[1] >> a >> nth=4
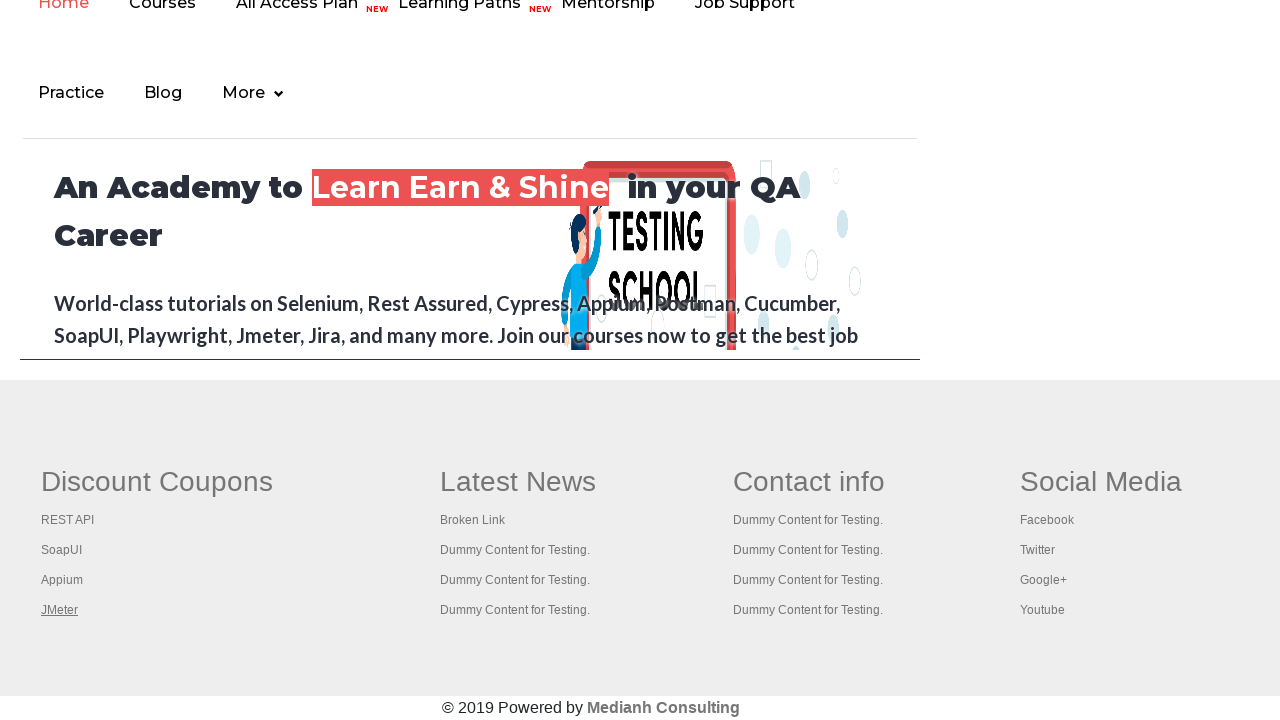

Retrieved all open browser tabs
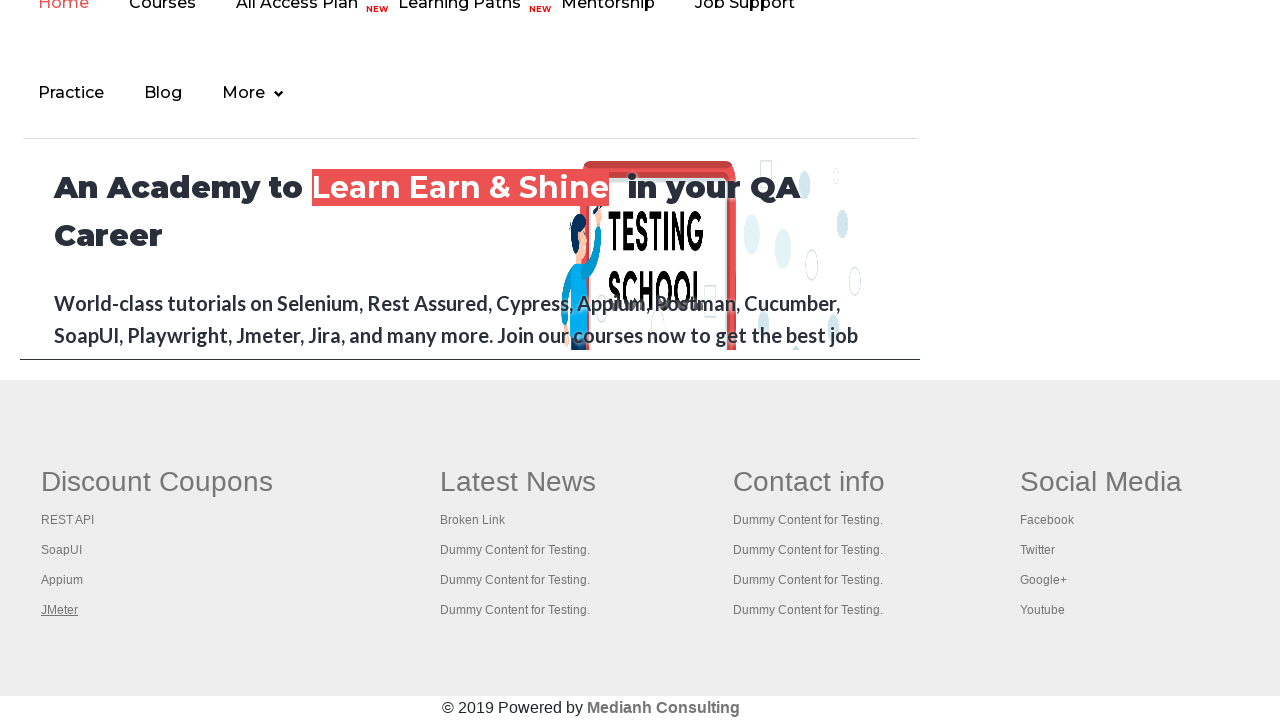

Accessed tab with title: Practice Page
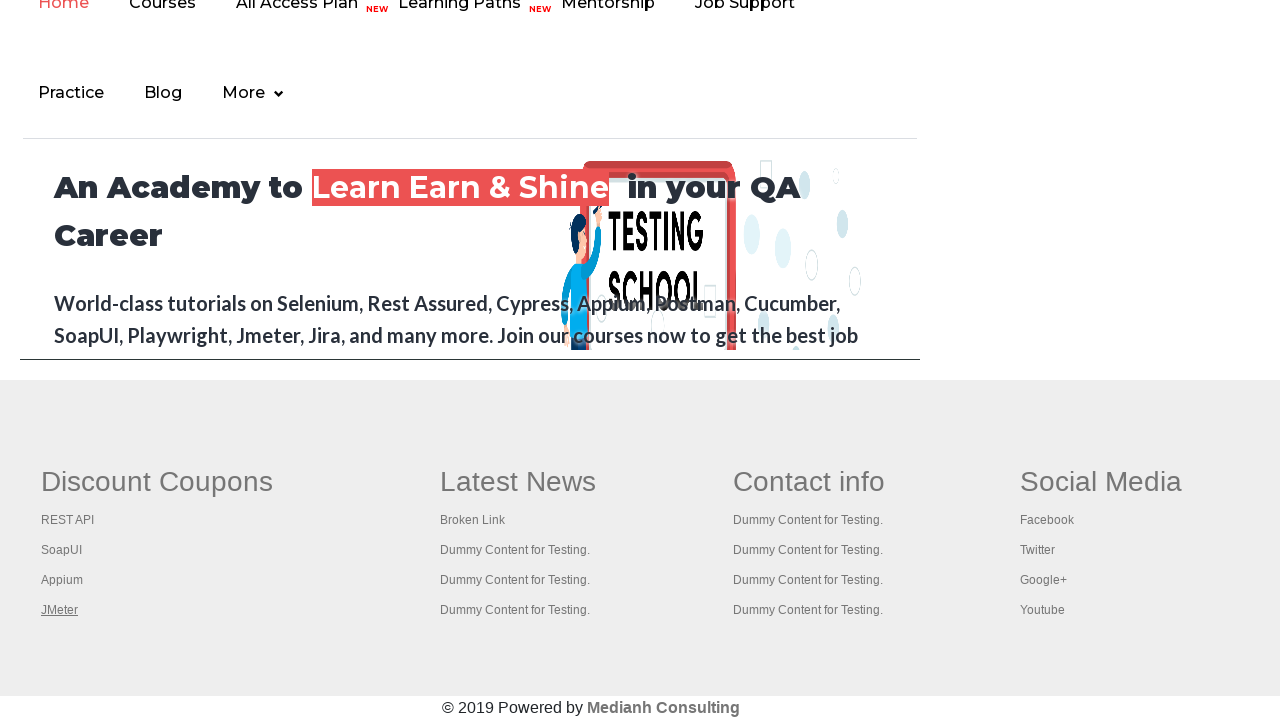

Accessed tab with title: Practice Page
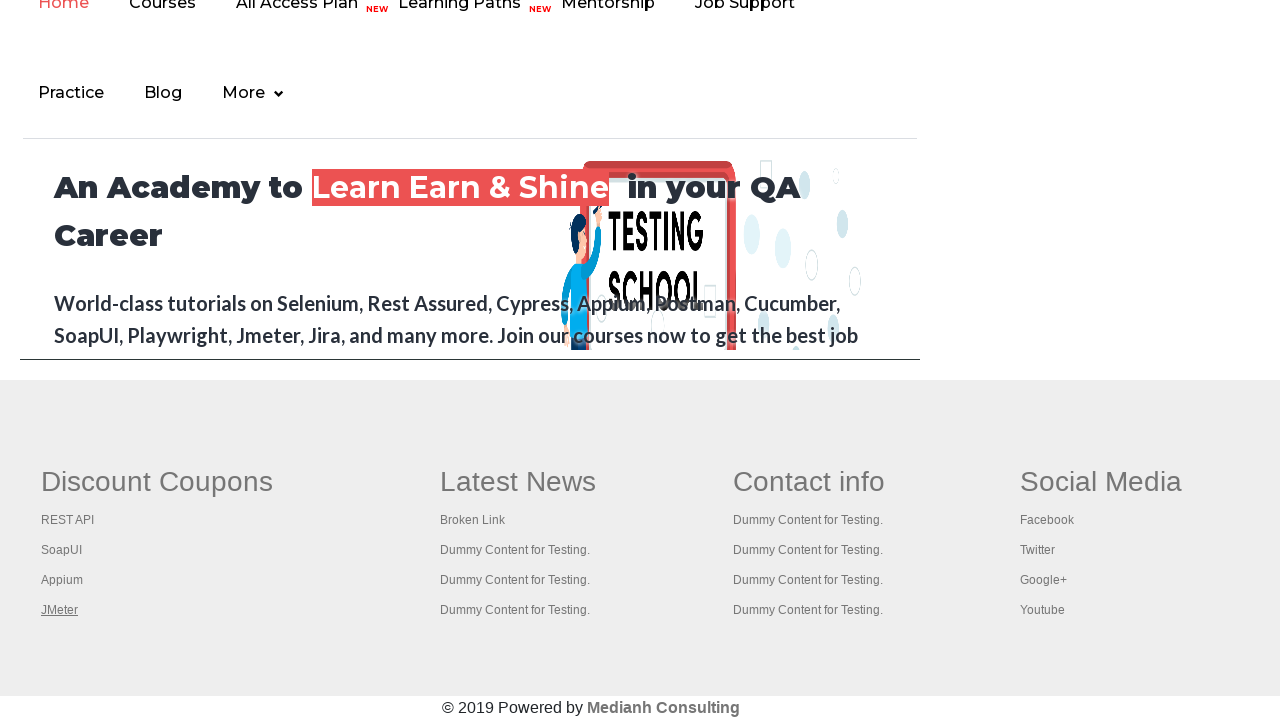

Accessed tab with title: REST API Tutorial
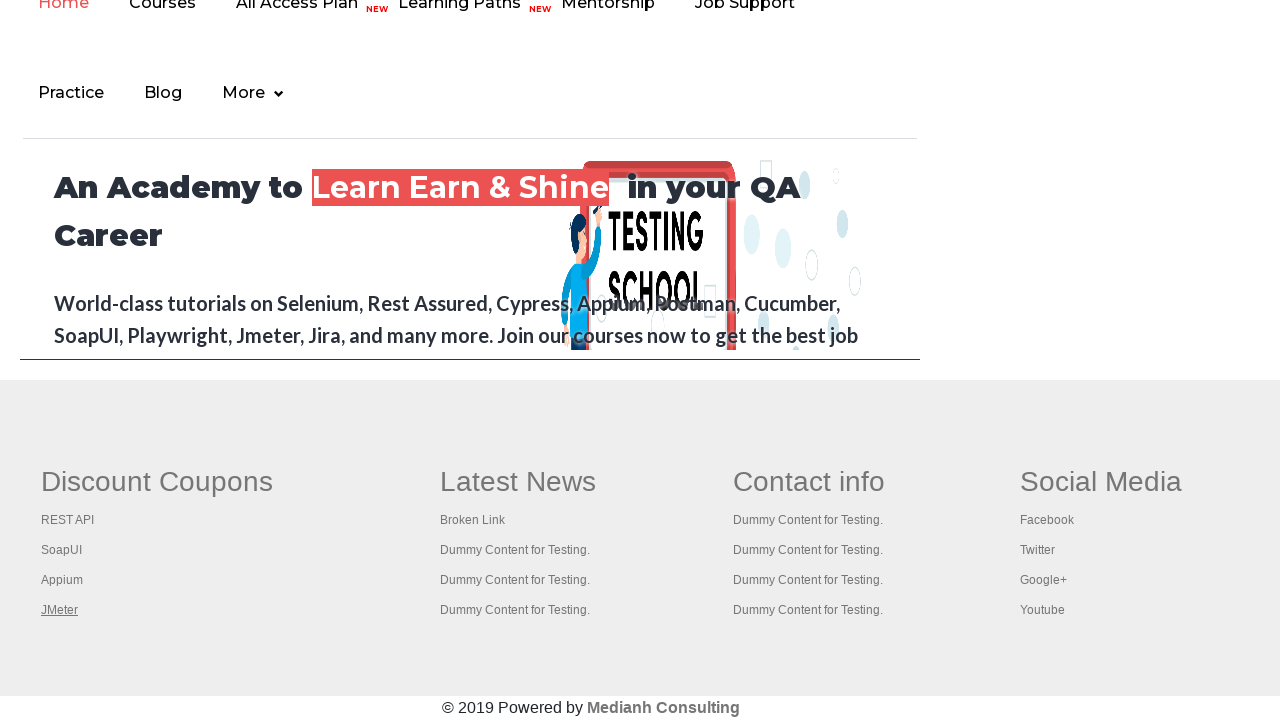

Accessed tab with title: The World’s Most Popular API Testing Tool | SoapUI
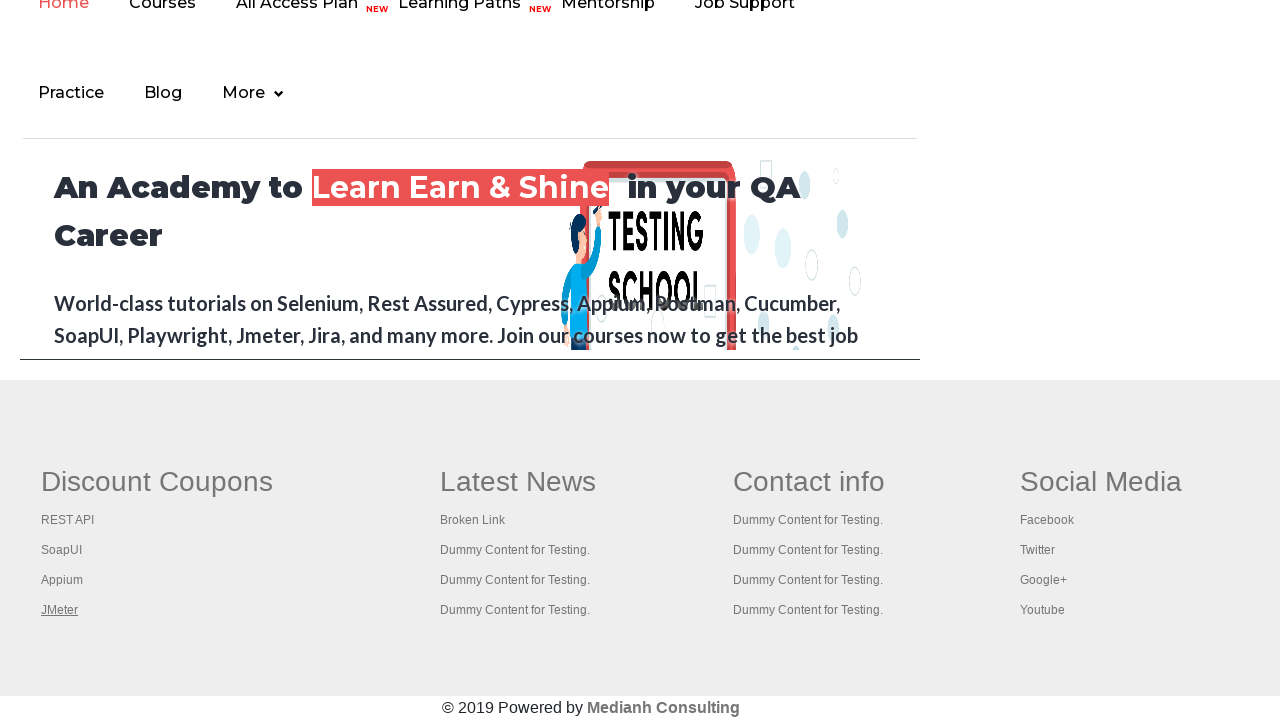

Accessed tab with title: Appium tutorial for Mobile Apps testing | RahulShetty Academy | Rahul
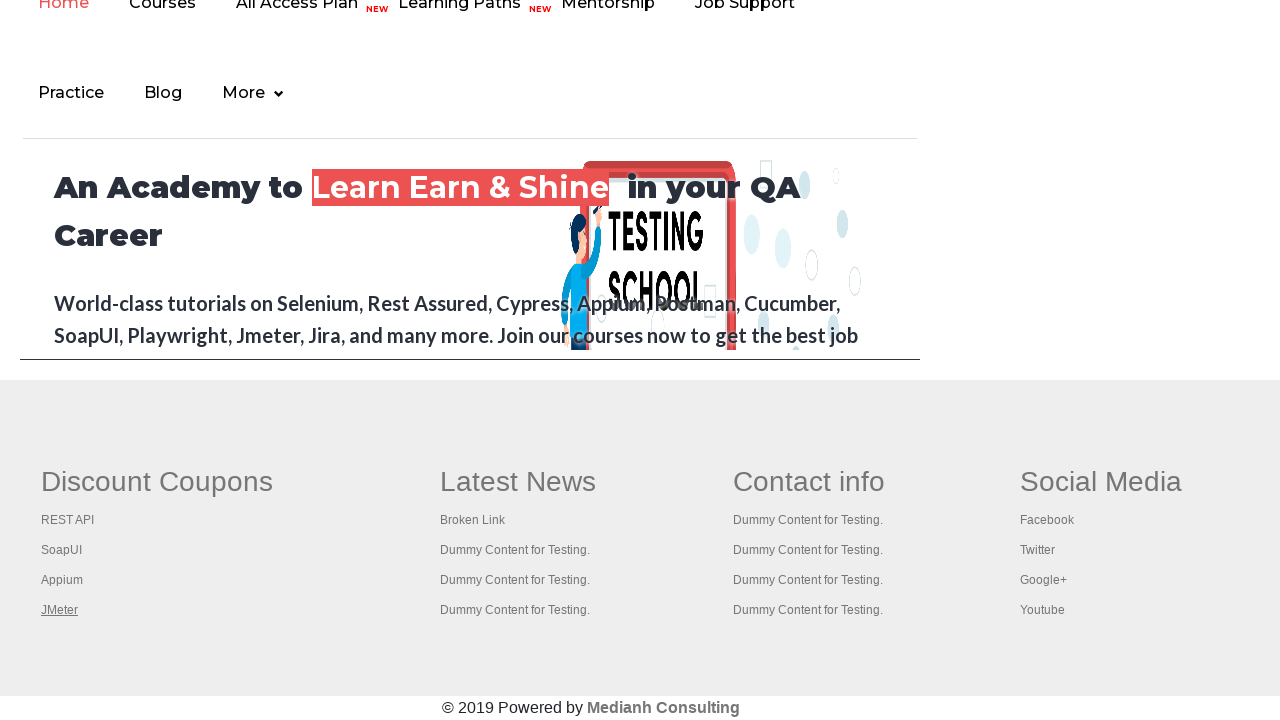

Accessed tab with title: Apache JMeter - Apache JMeter™
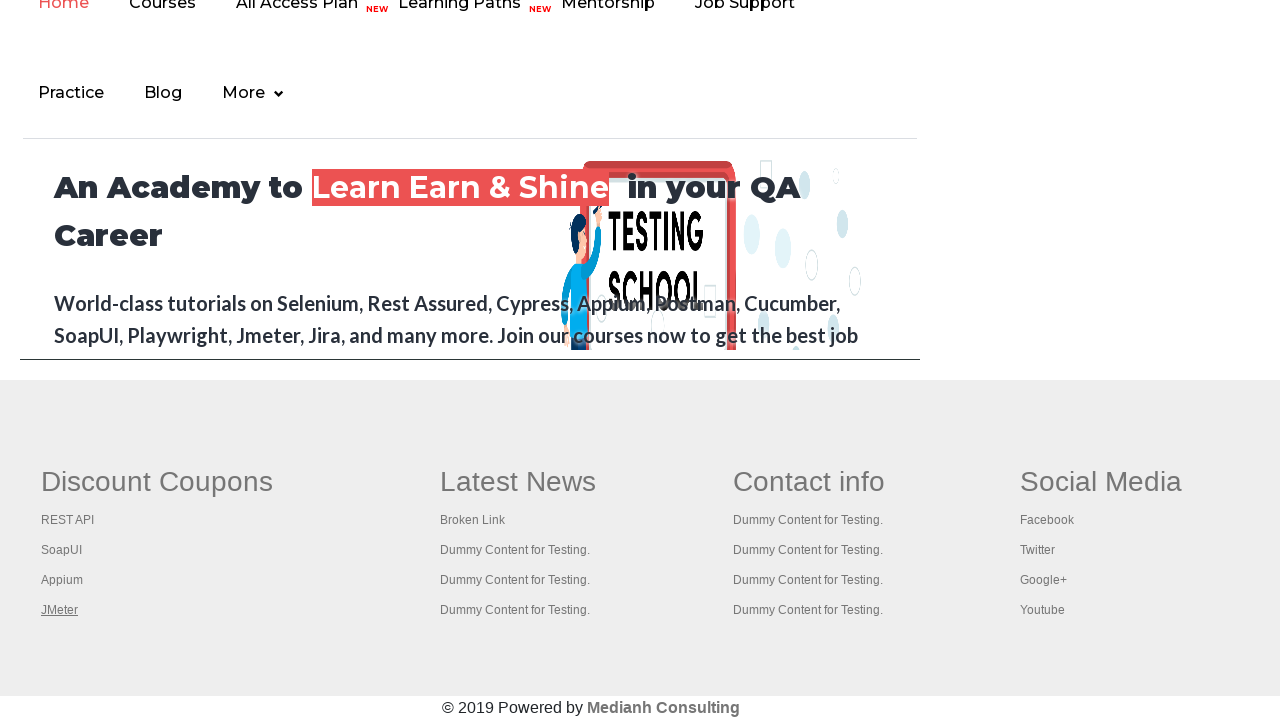

Closed child tab
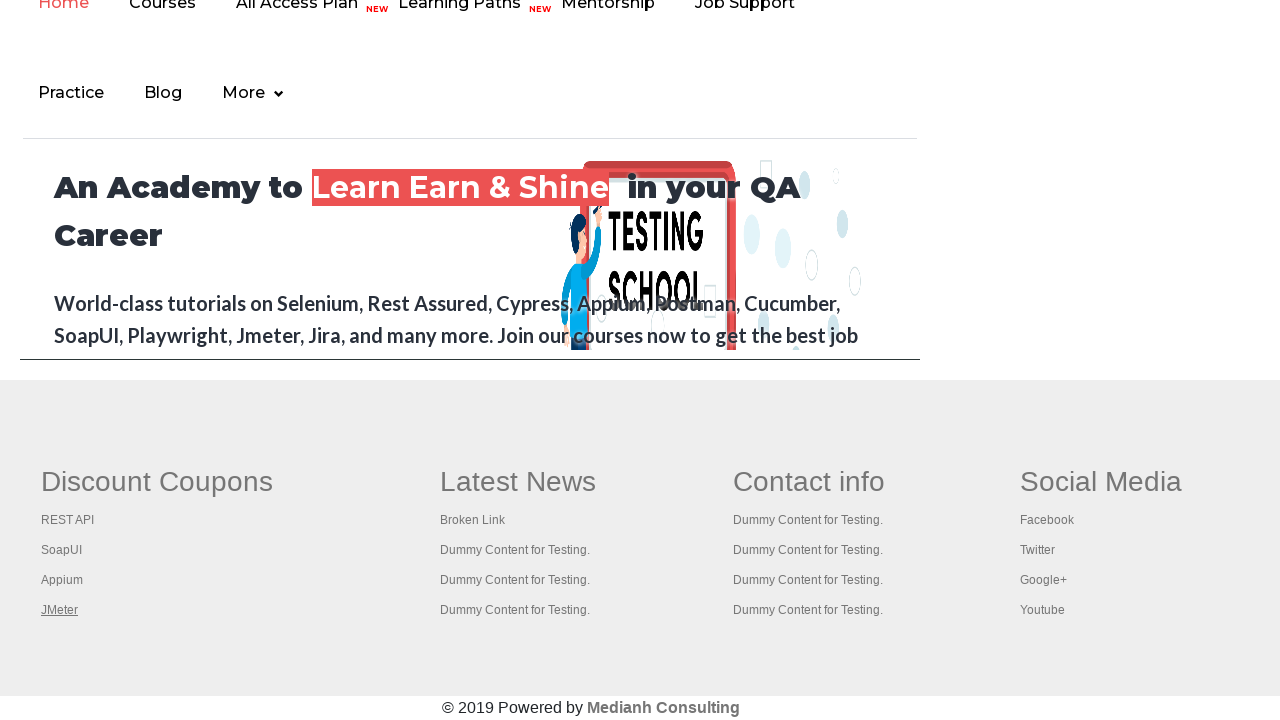

Closed child tab
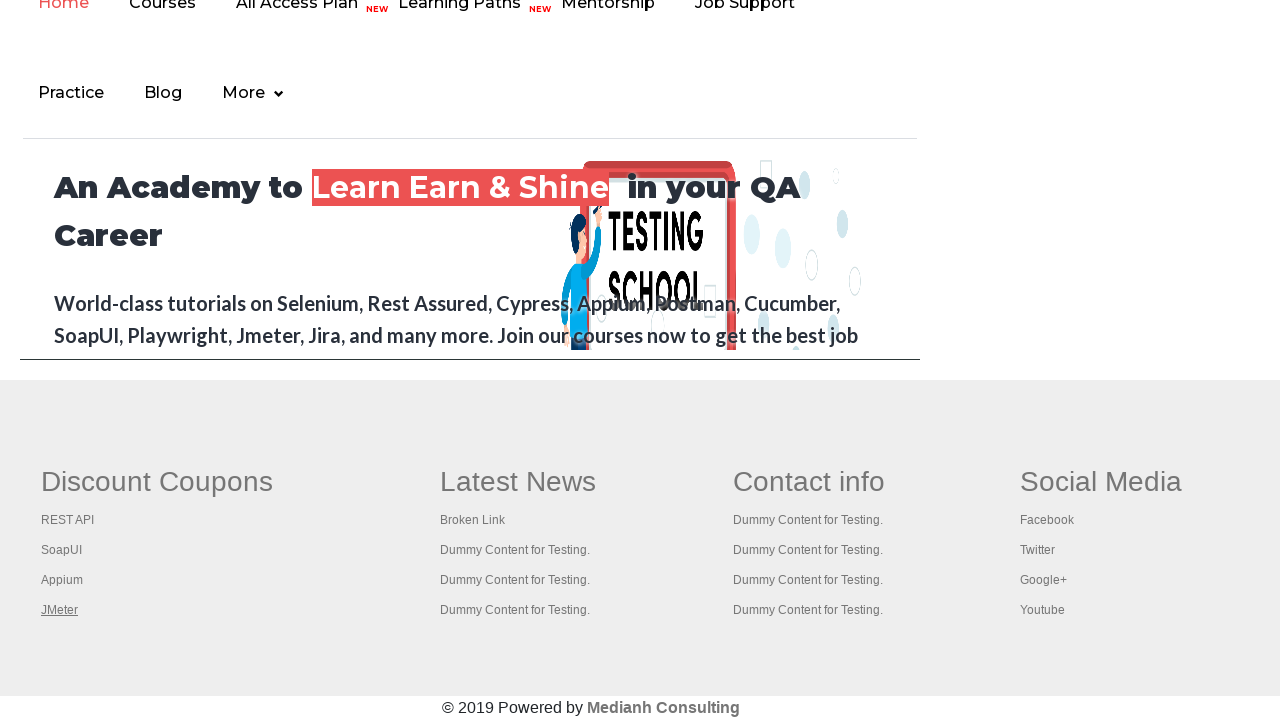

Closed child tab
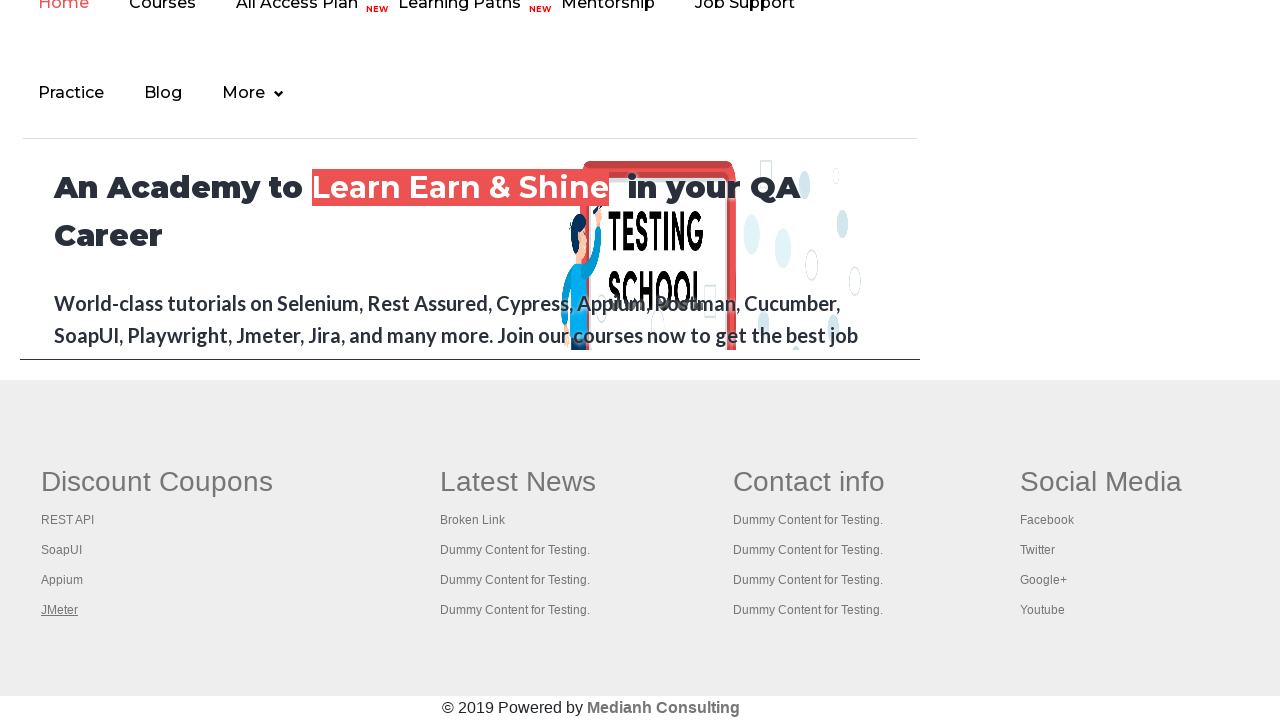

Closed child tab
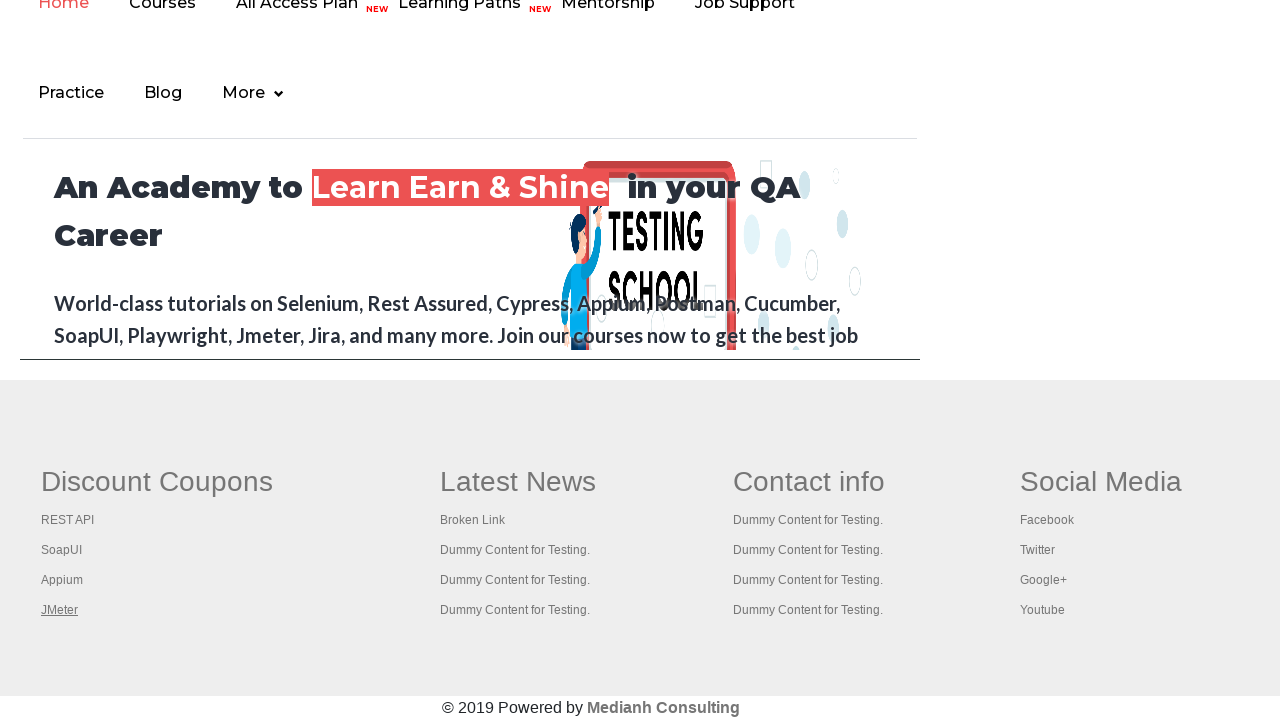

Closed child tab
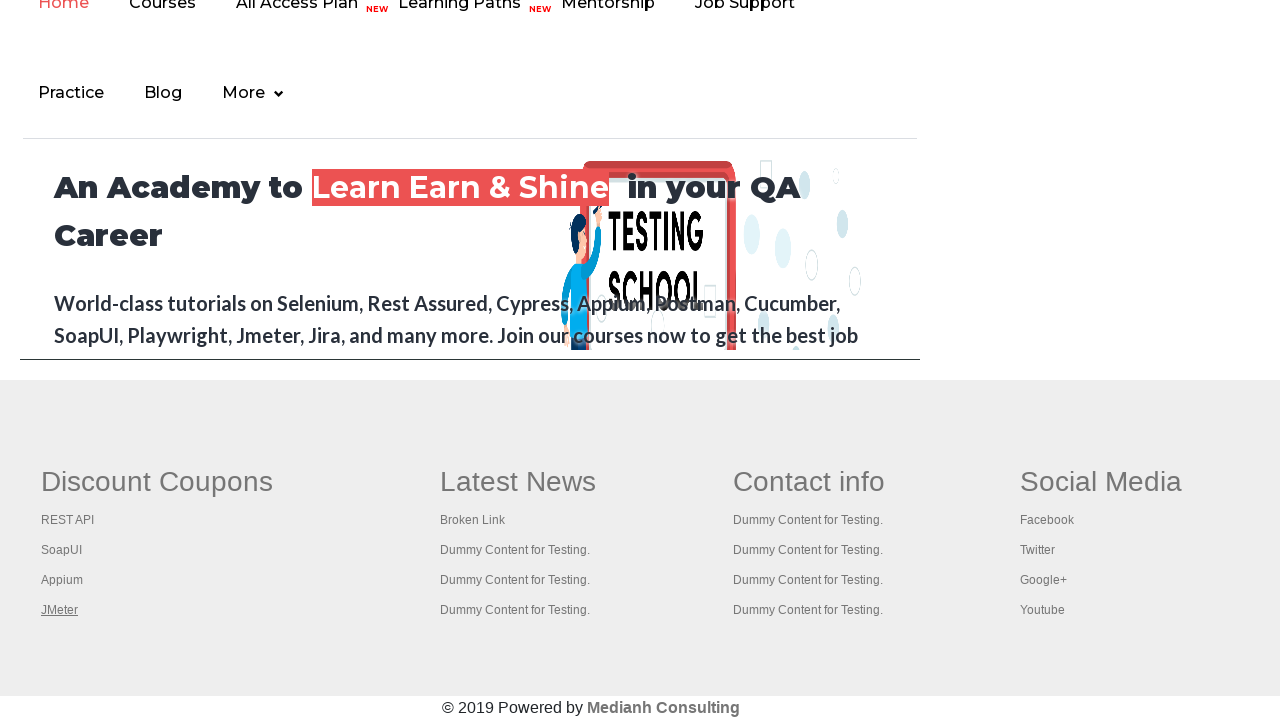

Switched back to original tab
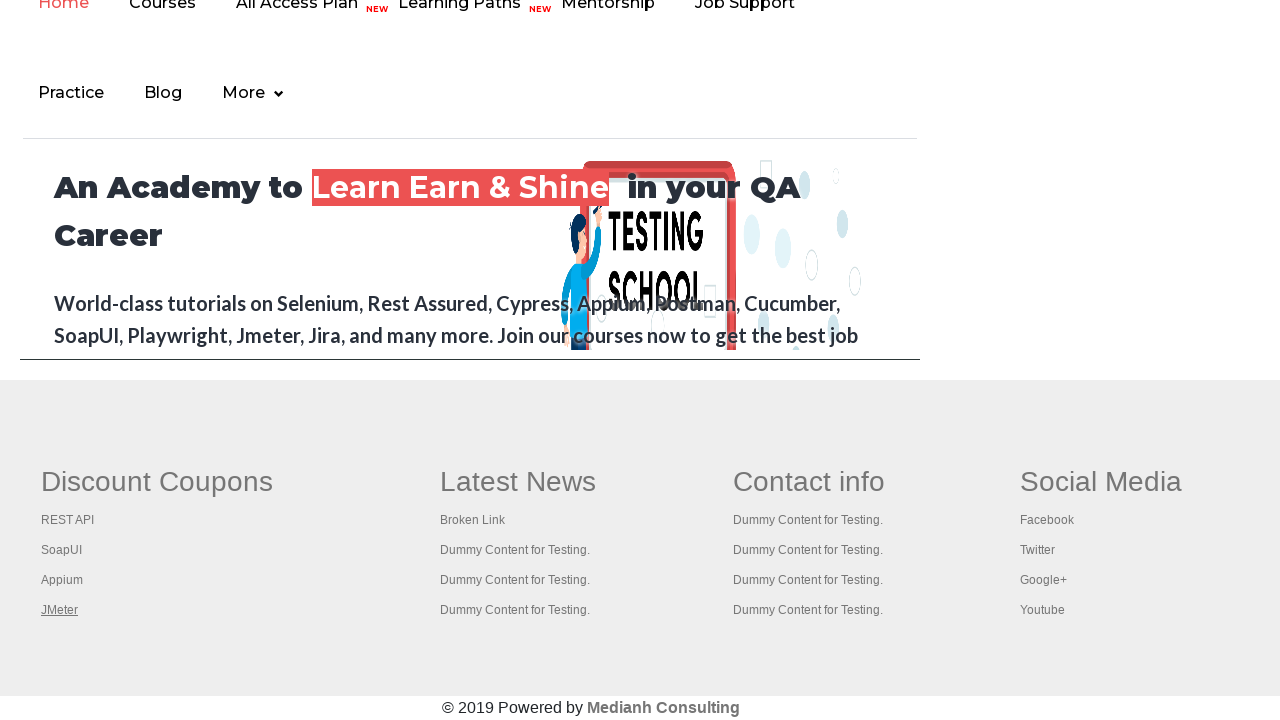

Located table element
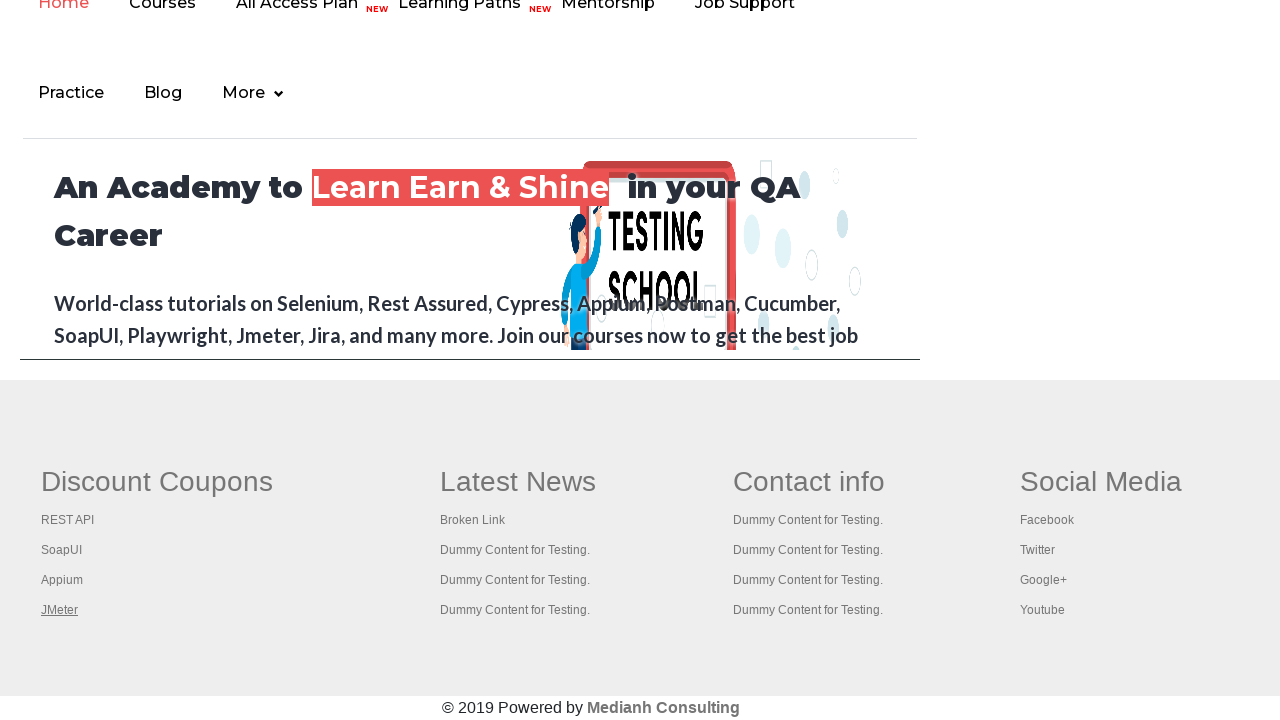

Scrolled to table element
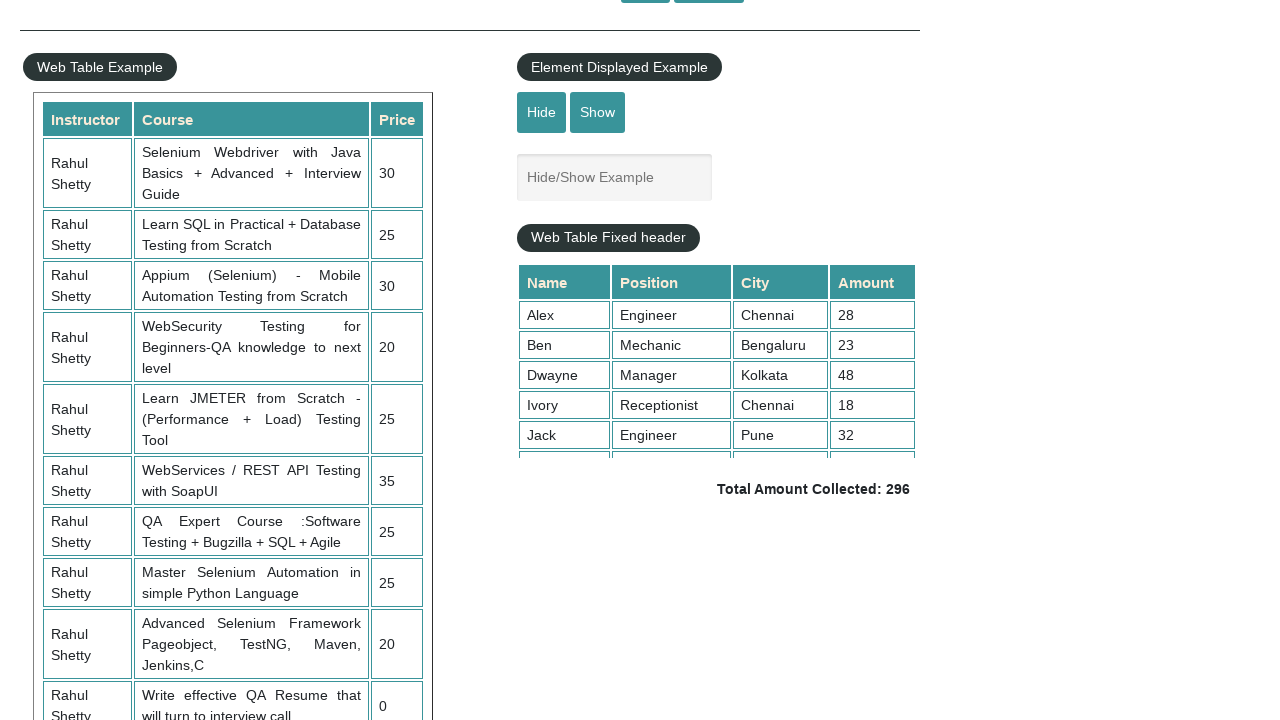

Retrieved 10 rows from table
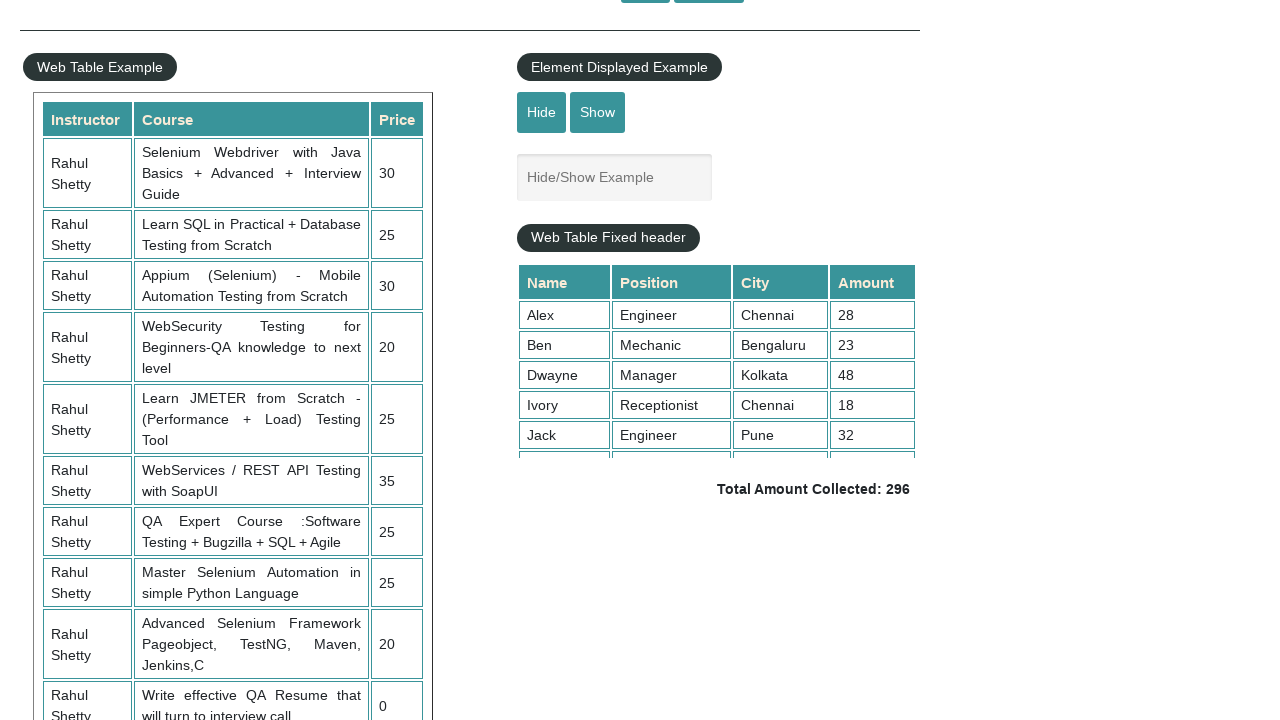

Extracted row 1 values from table
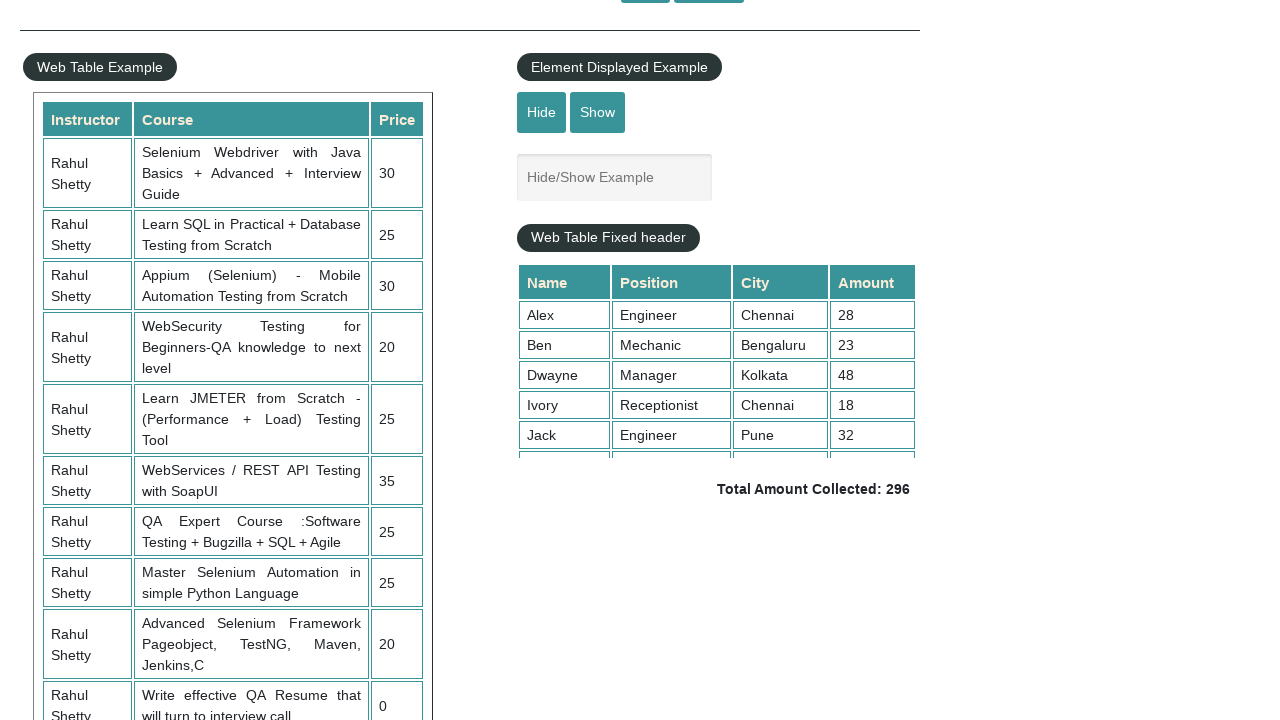

Extracted row 2 values from table
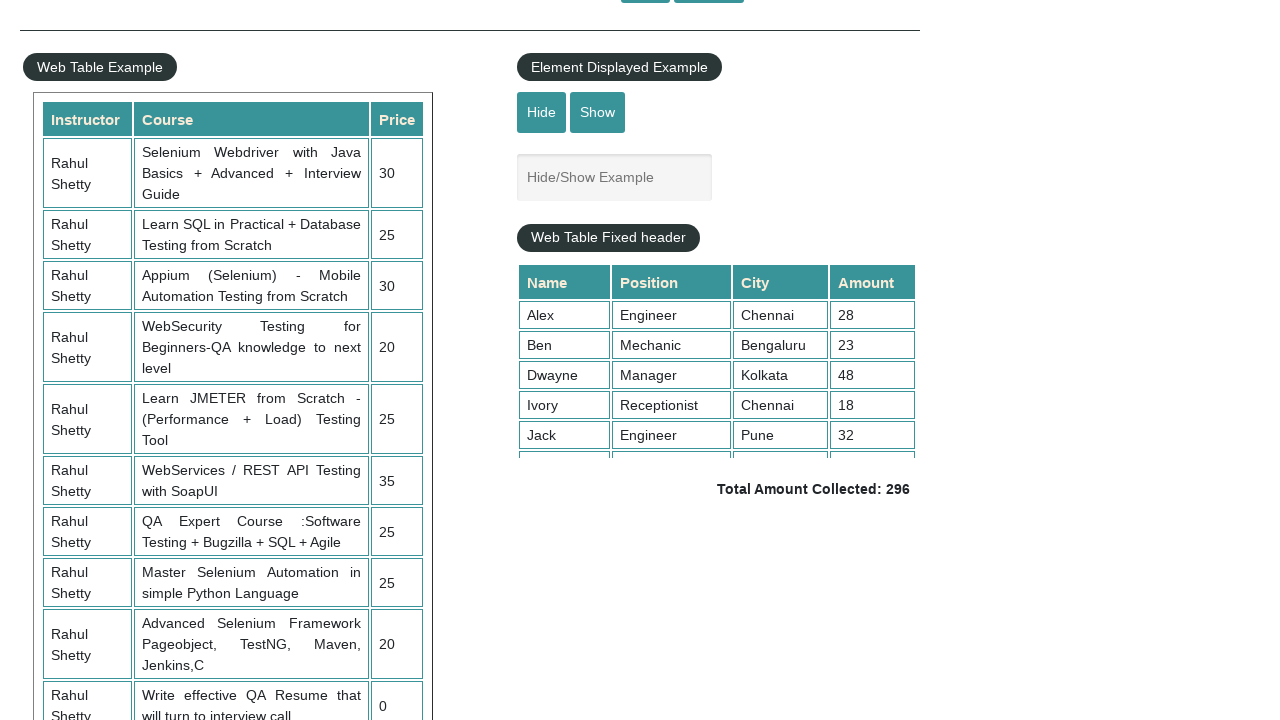

Extracted row 3 values from table
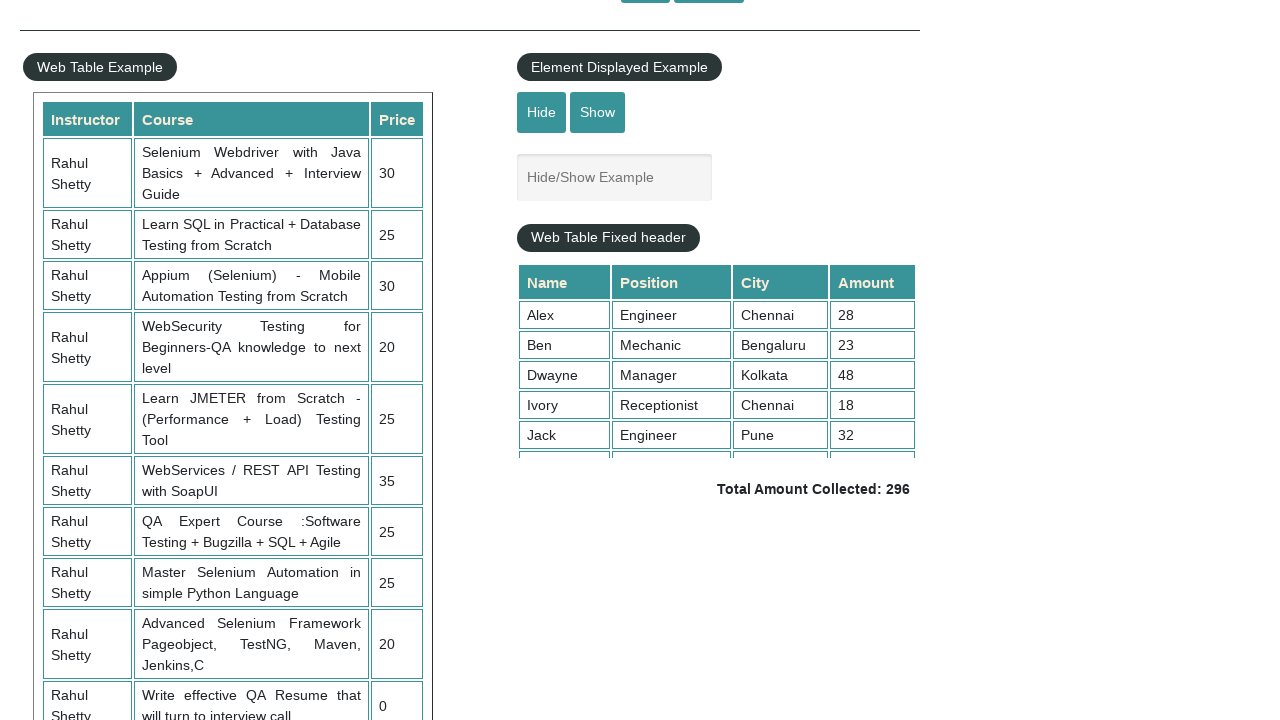

Extracted row 4 values from table
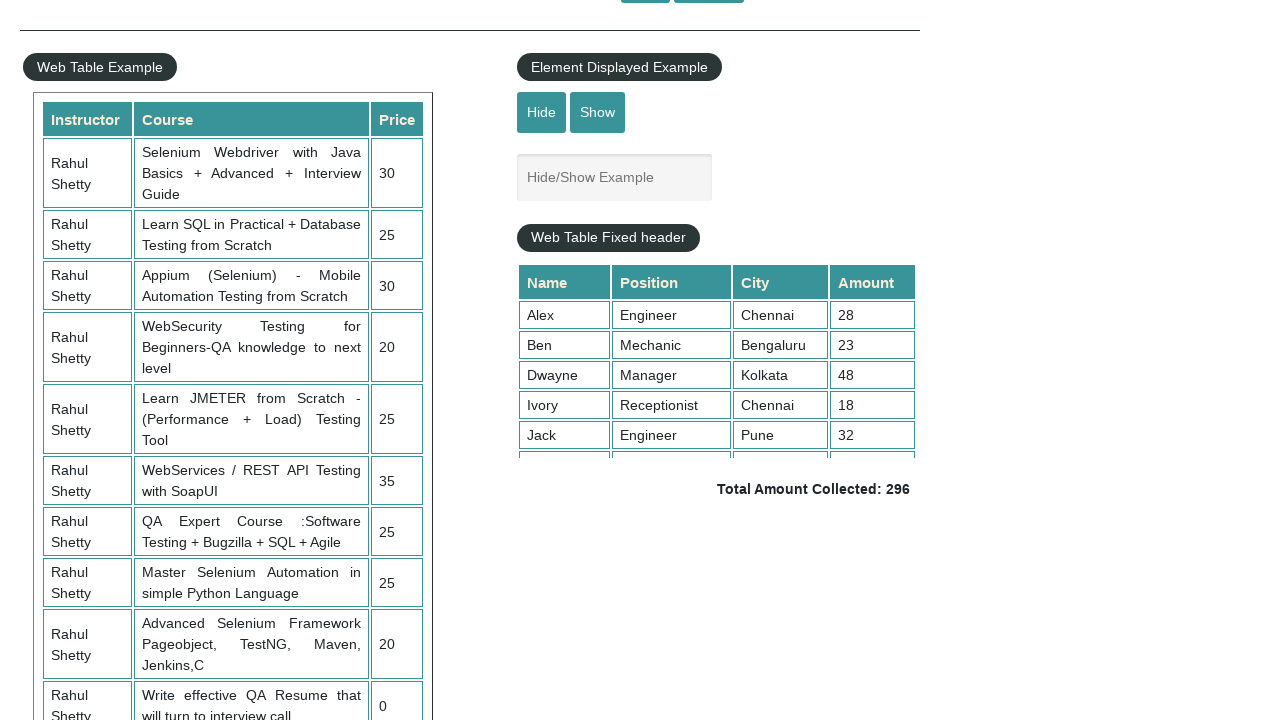

Extracted row 5 values from table
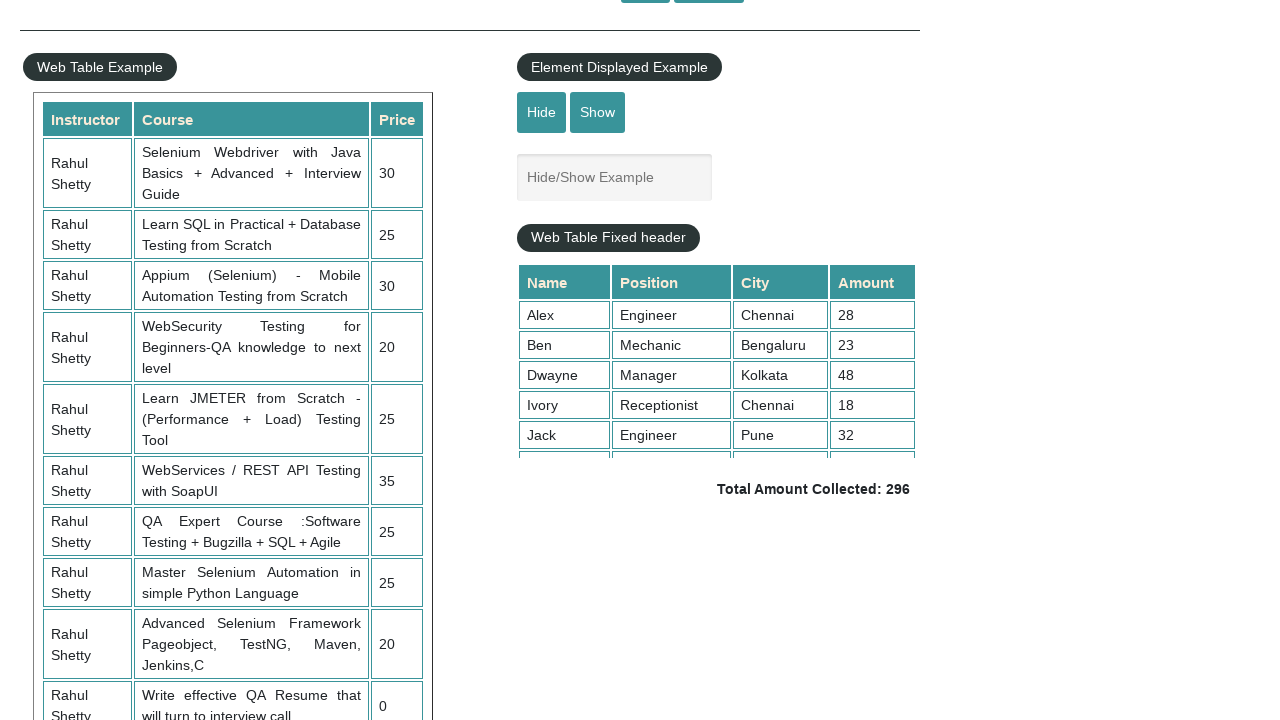

Extracted row 6 values from table
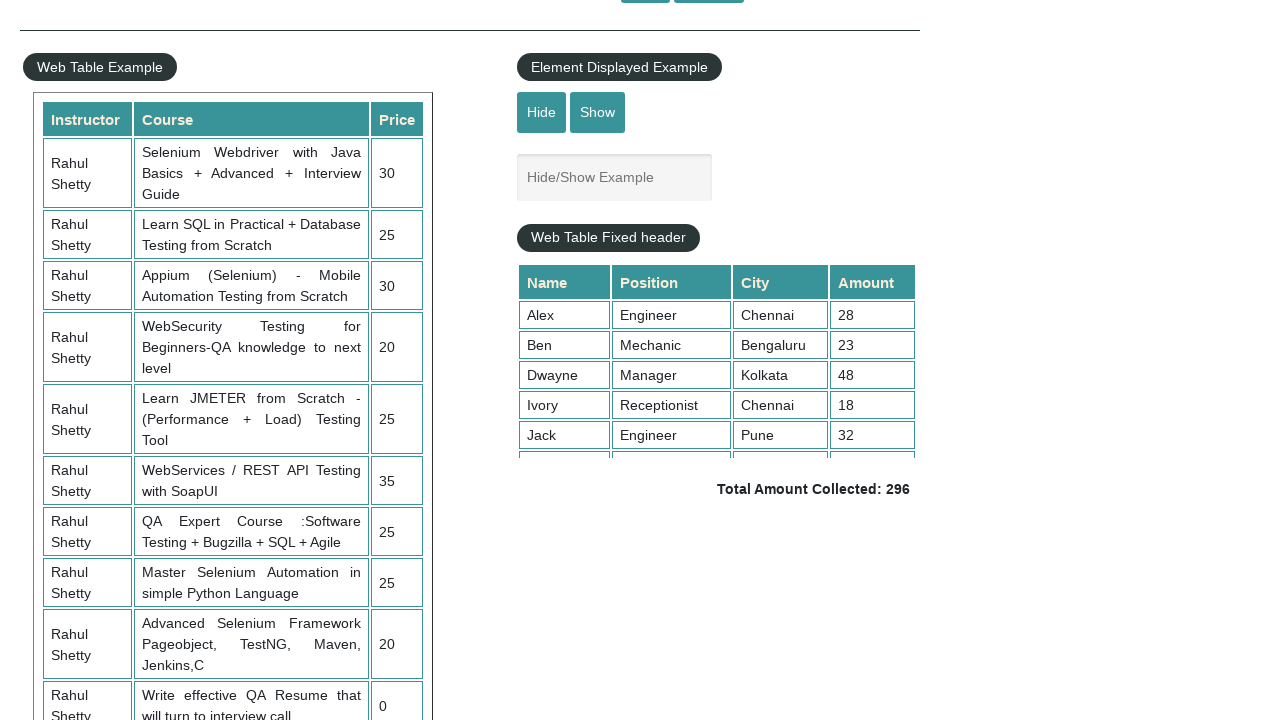

Extracted row 7 values from table
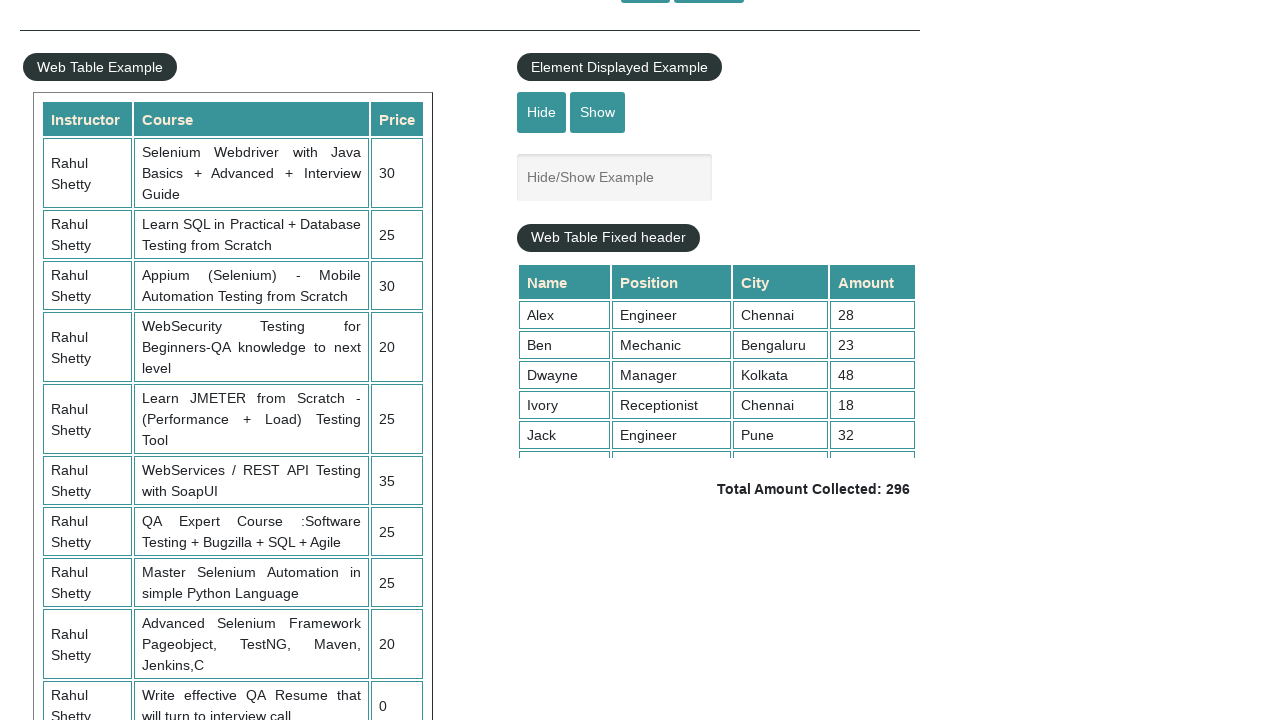

Extracted row 8 values from table
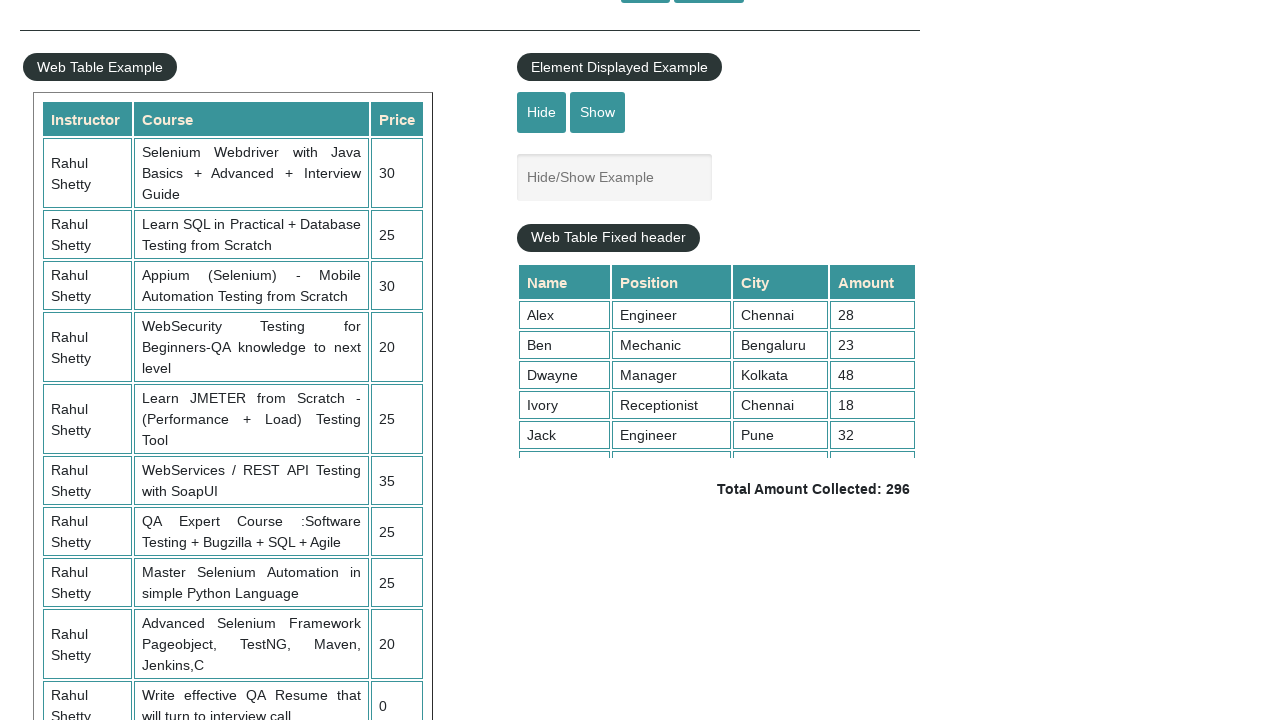

Extracted row 9 values from table
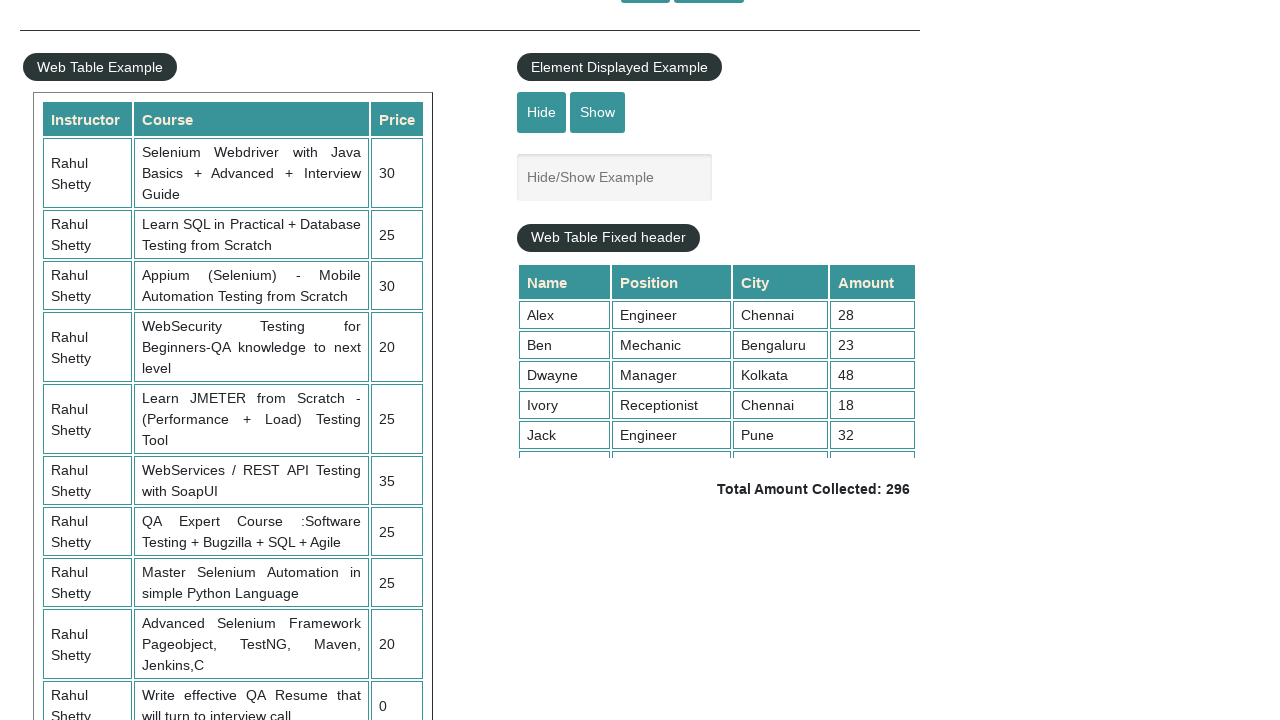

Retrieved amount cells from table column 4
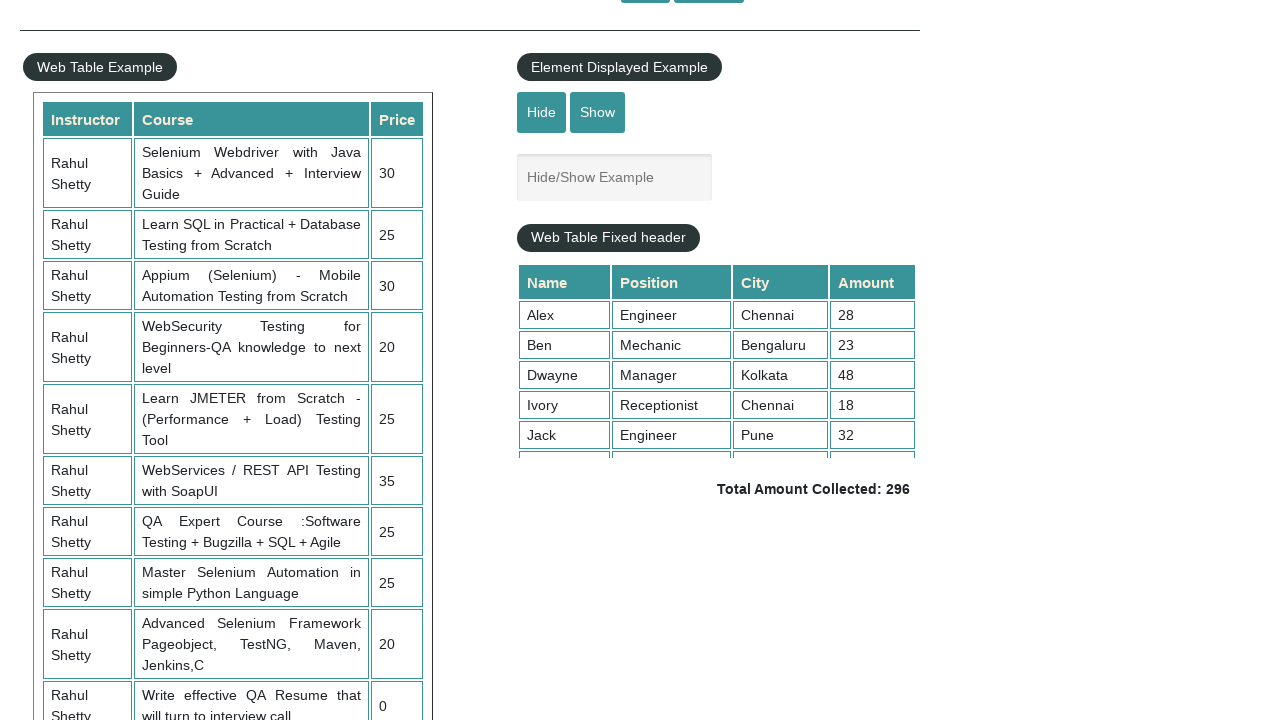

Calculated total amount from table: 296
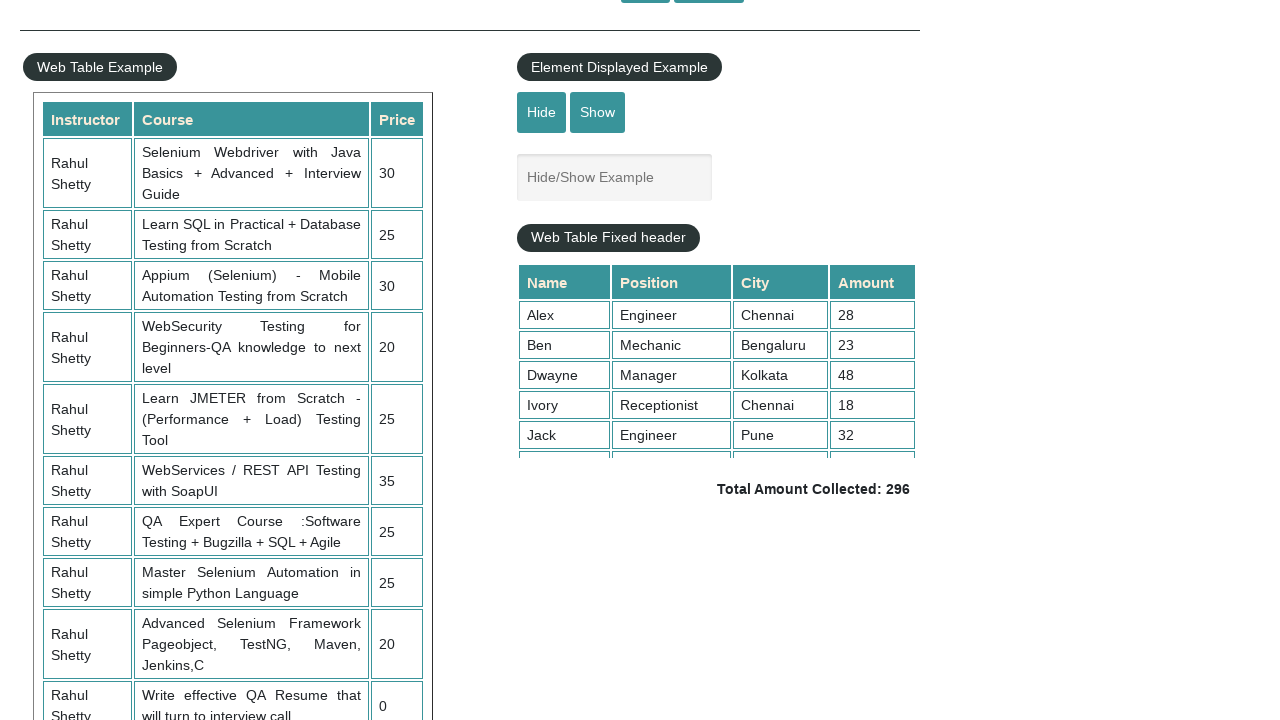

Retrieved displayed total amount from page
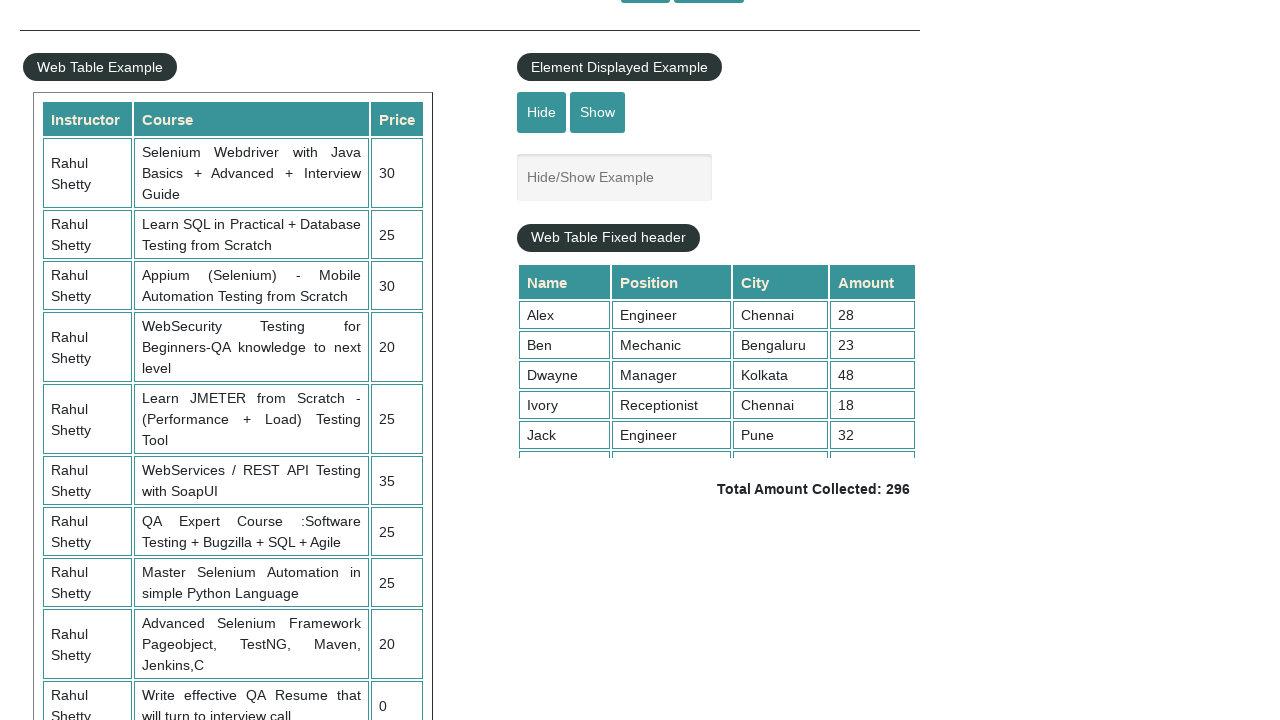

Validated totals match: calculated 296 equals displayed 296
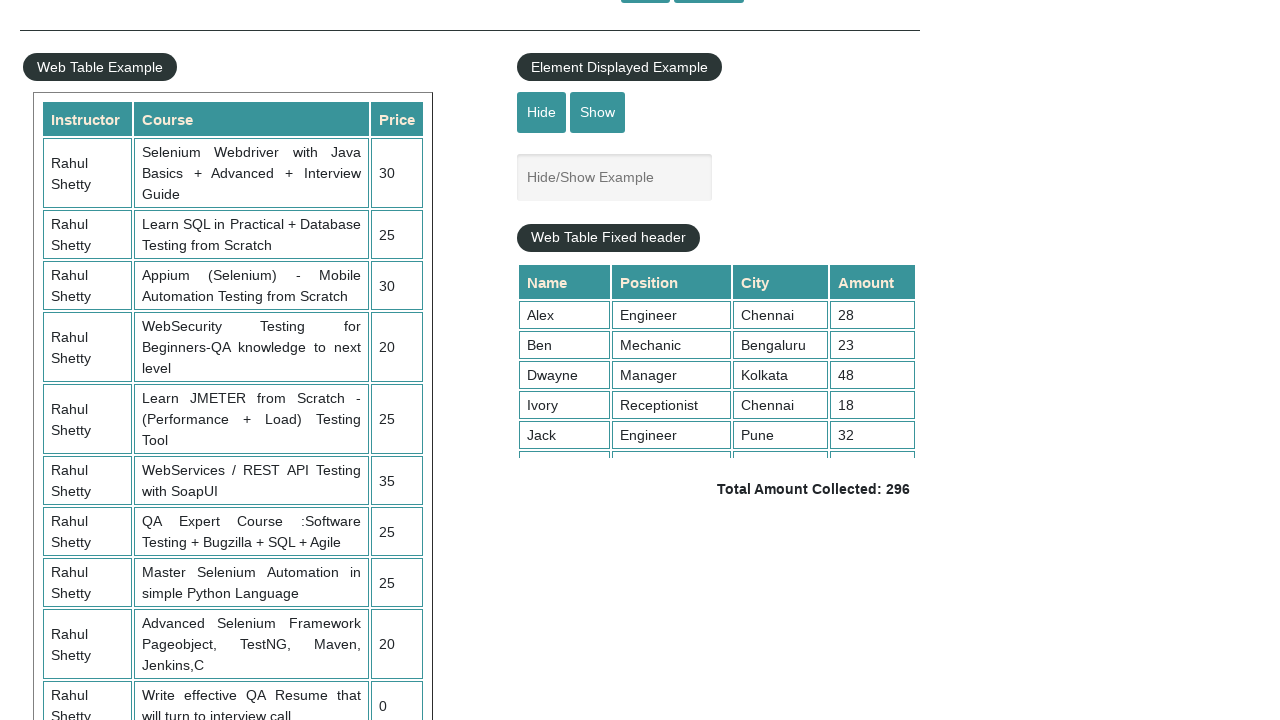

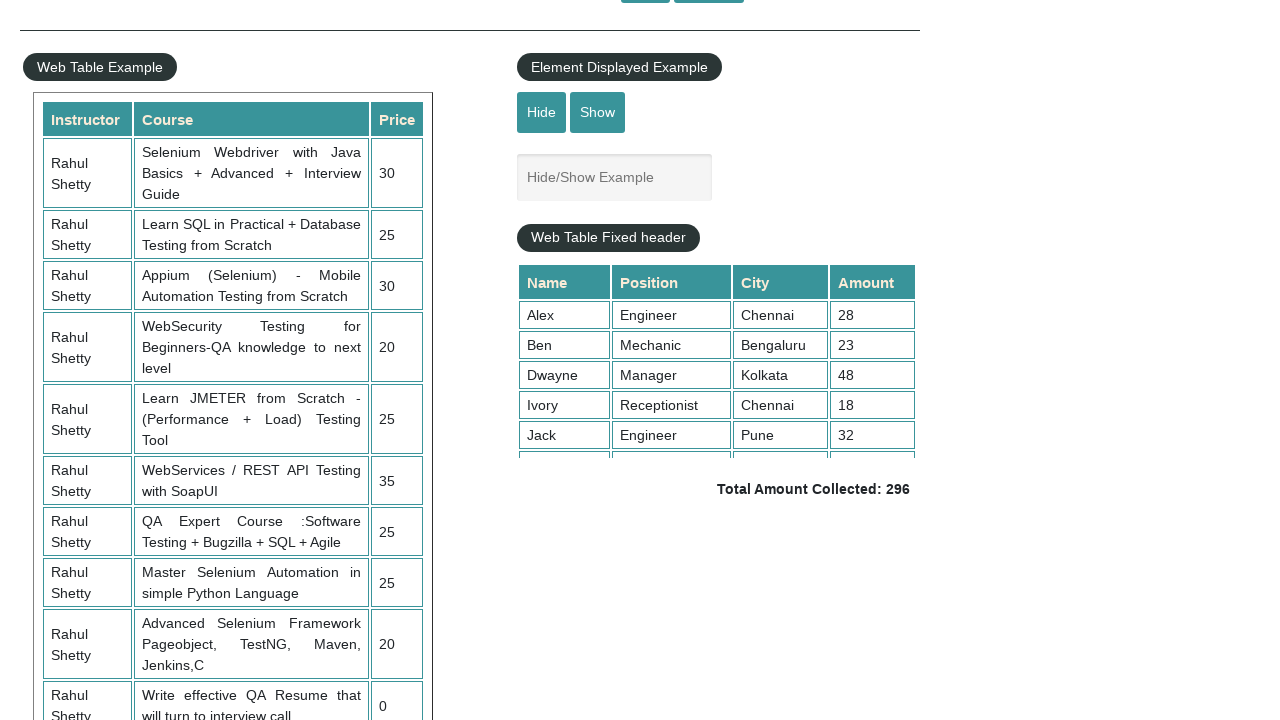